Tests adding multiple records to a web table by clicking the add button and filling out registration forms with employee information (first name, last name, email, age, salary, department) three times.

Starting URL: https://demoqa.com/webtables

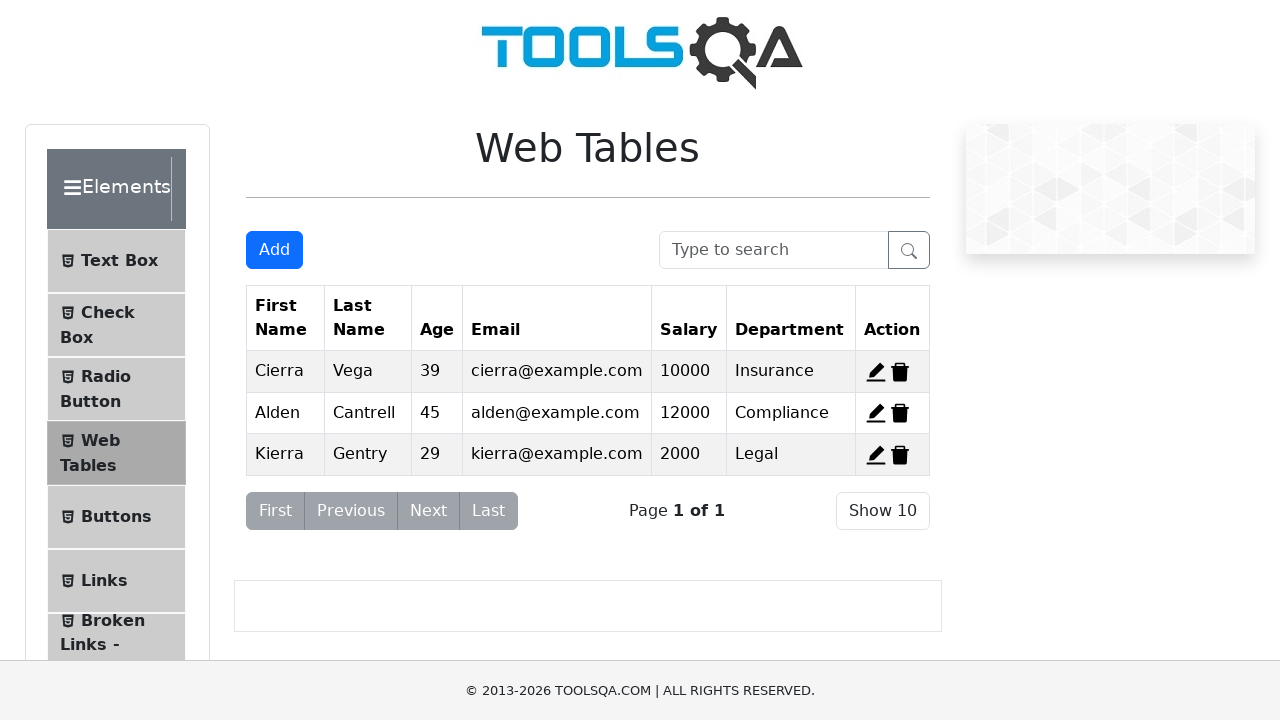

Clicked 'Add New Record' button for first record at (274, 250) on #addNewRecordButton
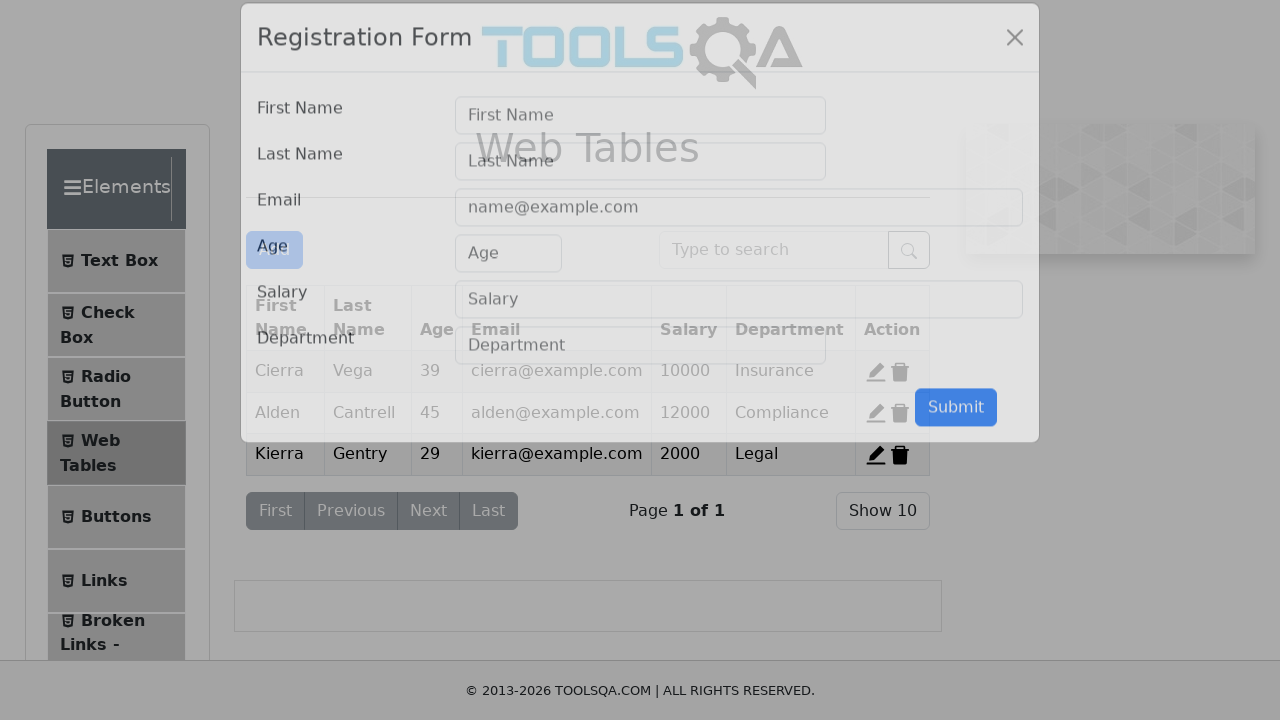

Clicked first name field at (640, 141) on #firstName
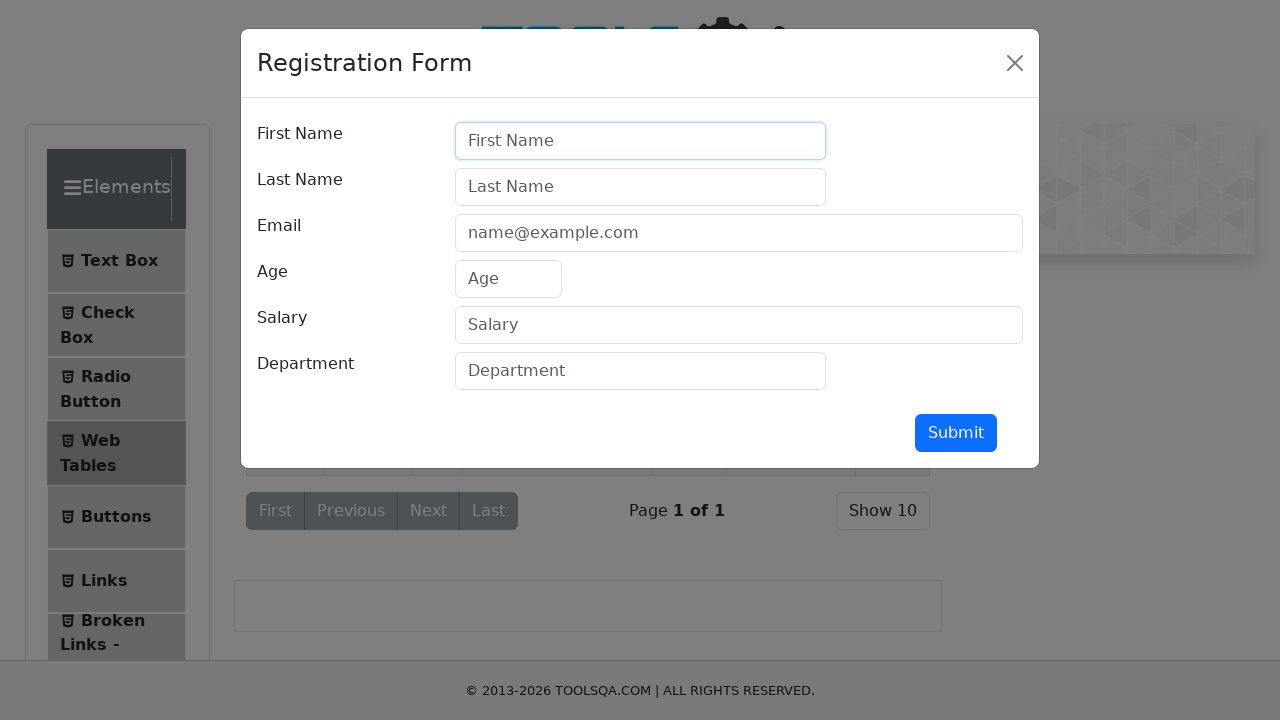

Filled first name with 'Nurul' on #firstName
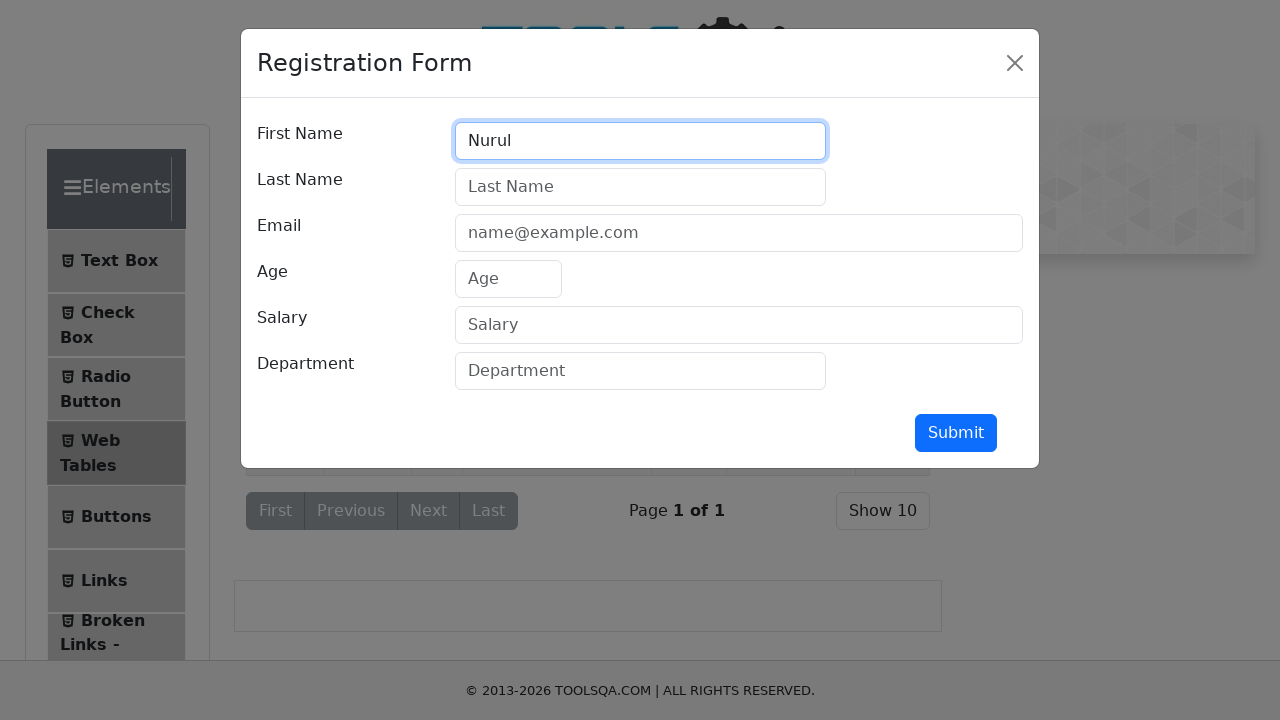

Clicked last name field at (640, 187) on #lastName
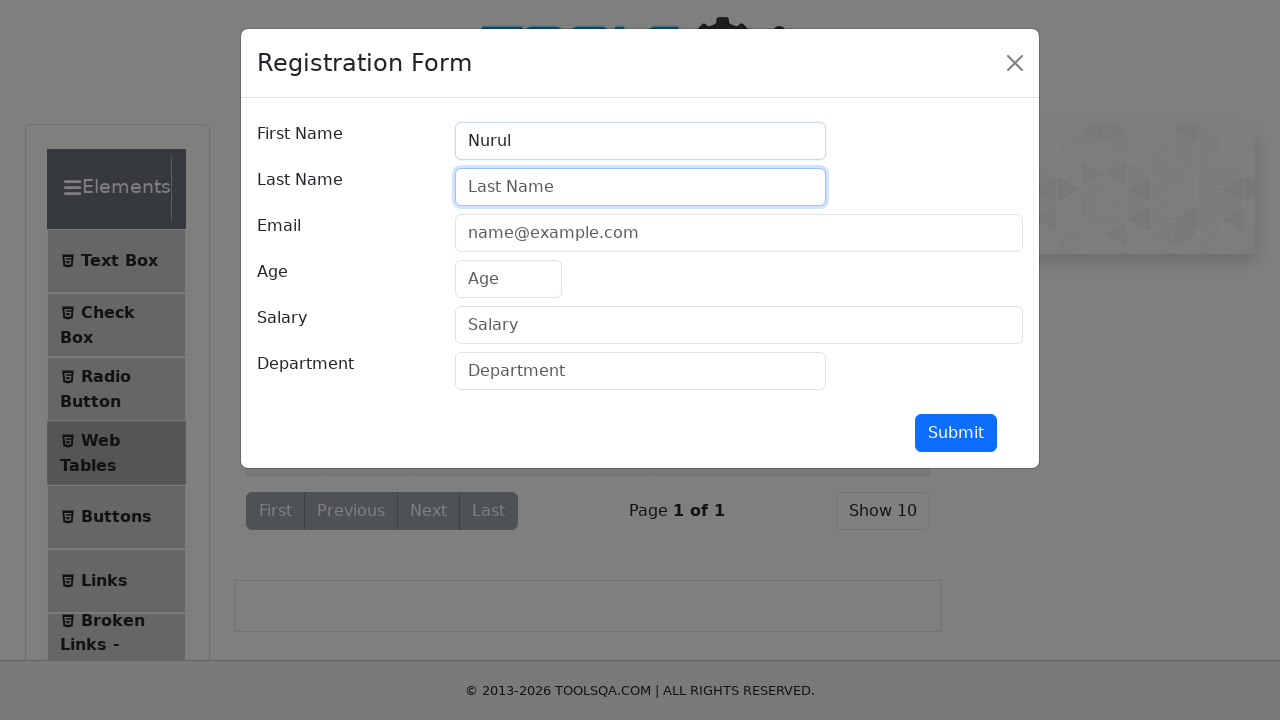

Filled last name with 'Fatma' on #lastName
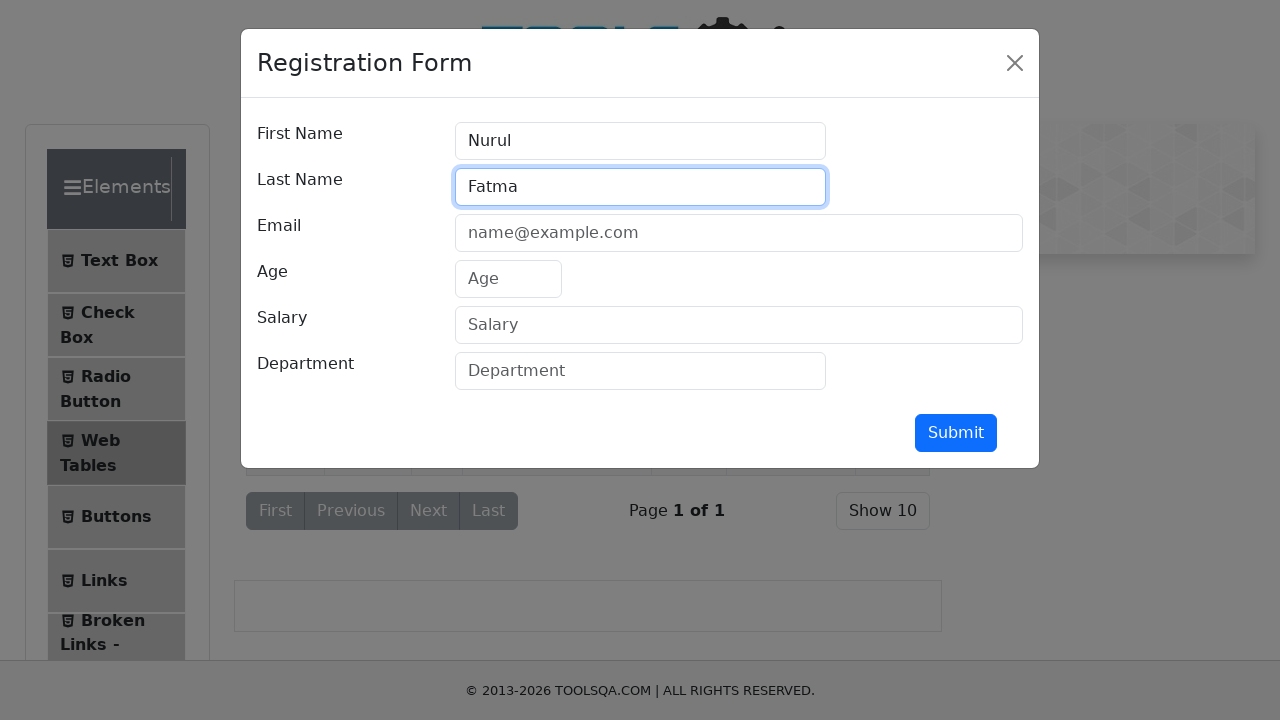

Clicked email field at (739, 233) on #userEmail
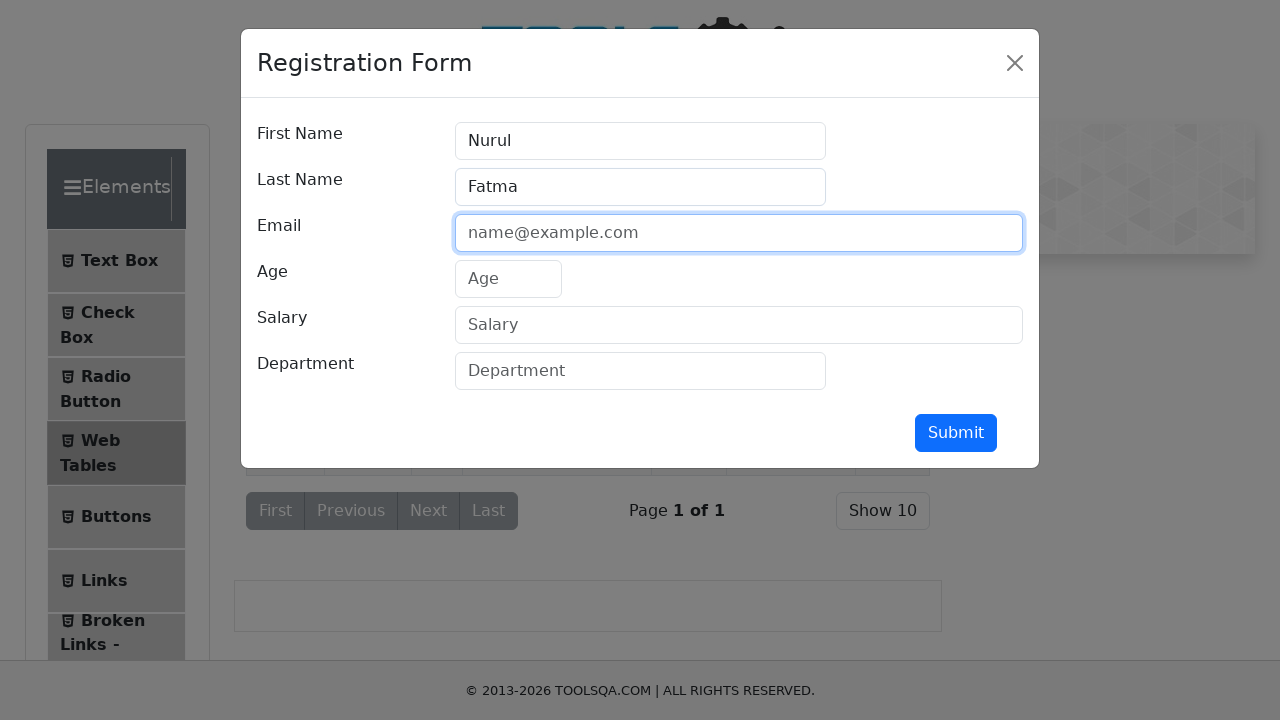

Filled email with 'nurfa.qatest@gmail.com' on #userEmail
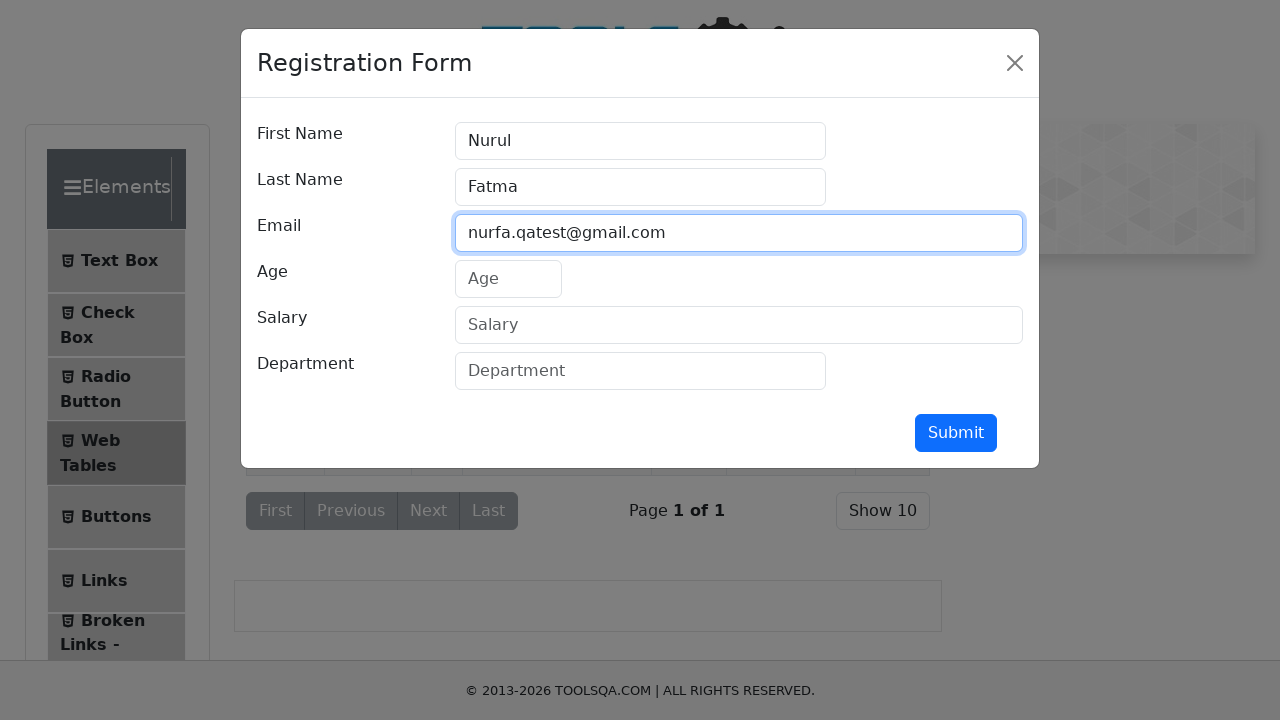

Clicked age field at (508, 279) on #age
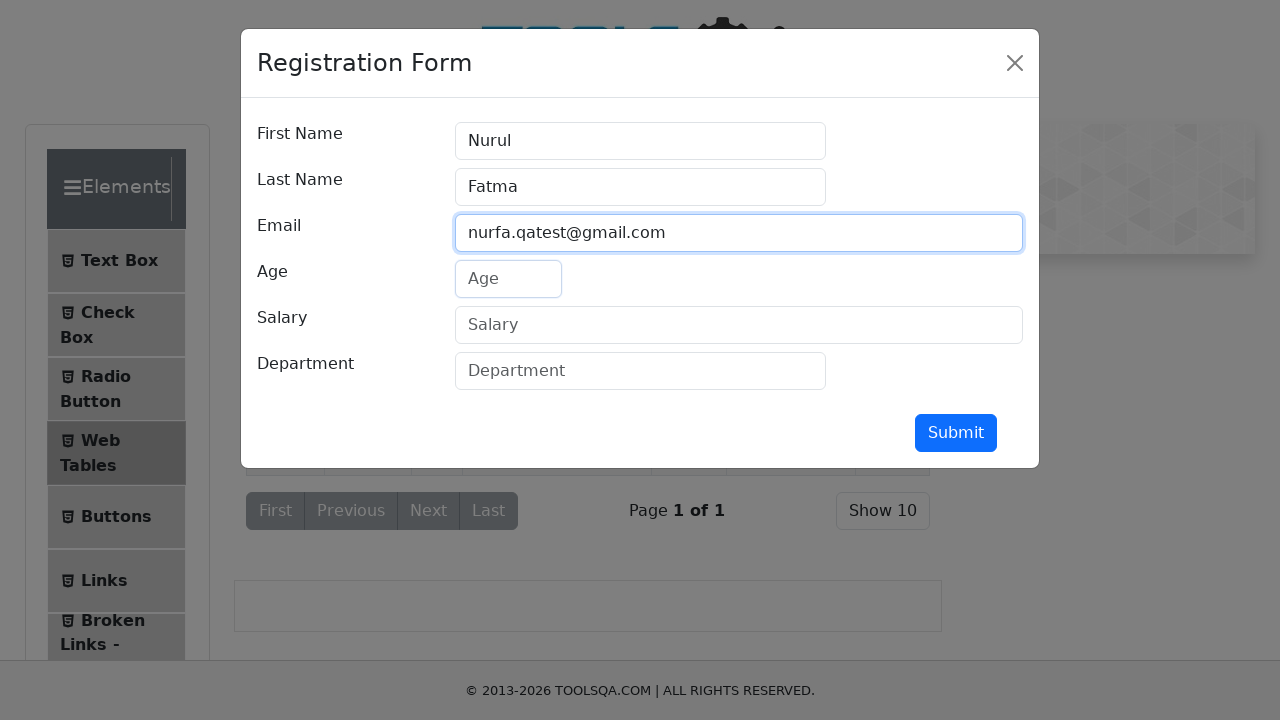

Filled age with '24' on #age
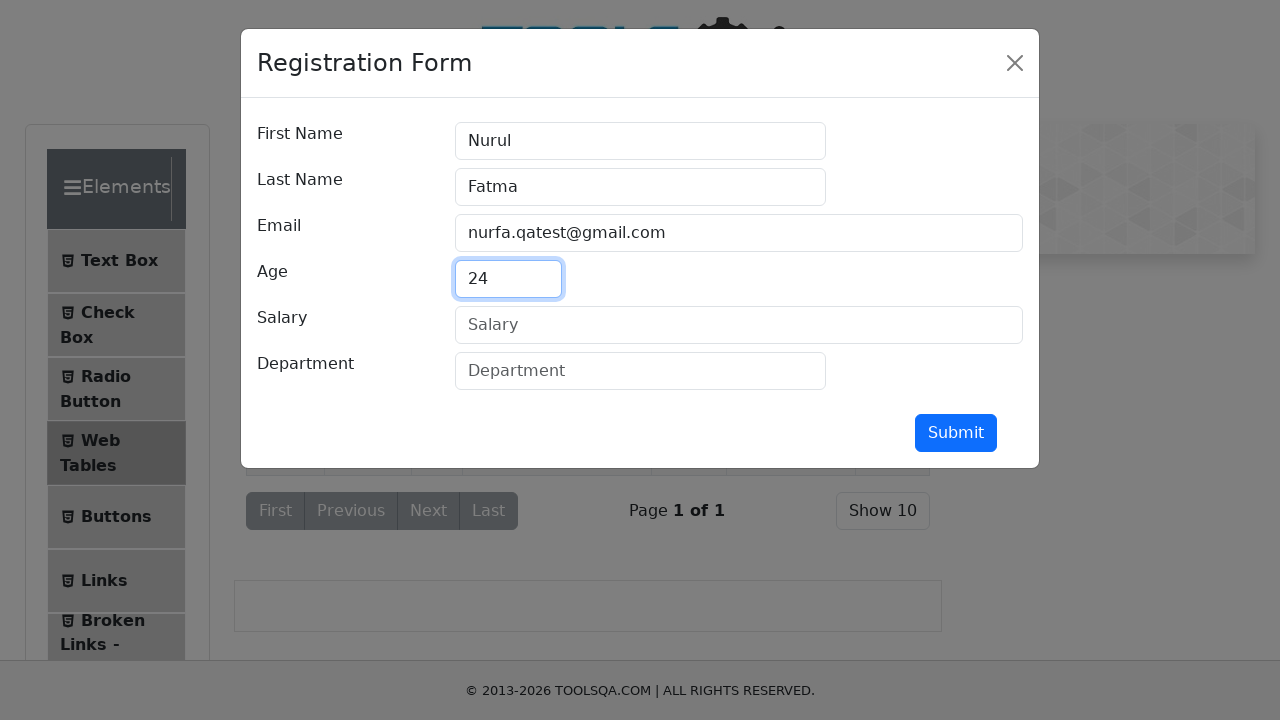

Clicked salary field at (739, 325) on #salary
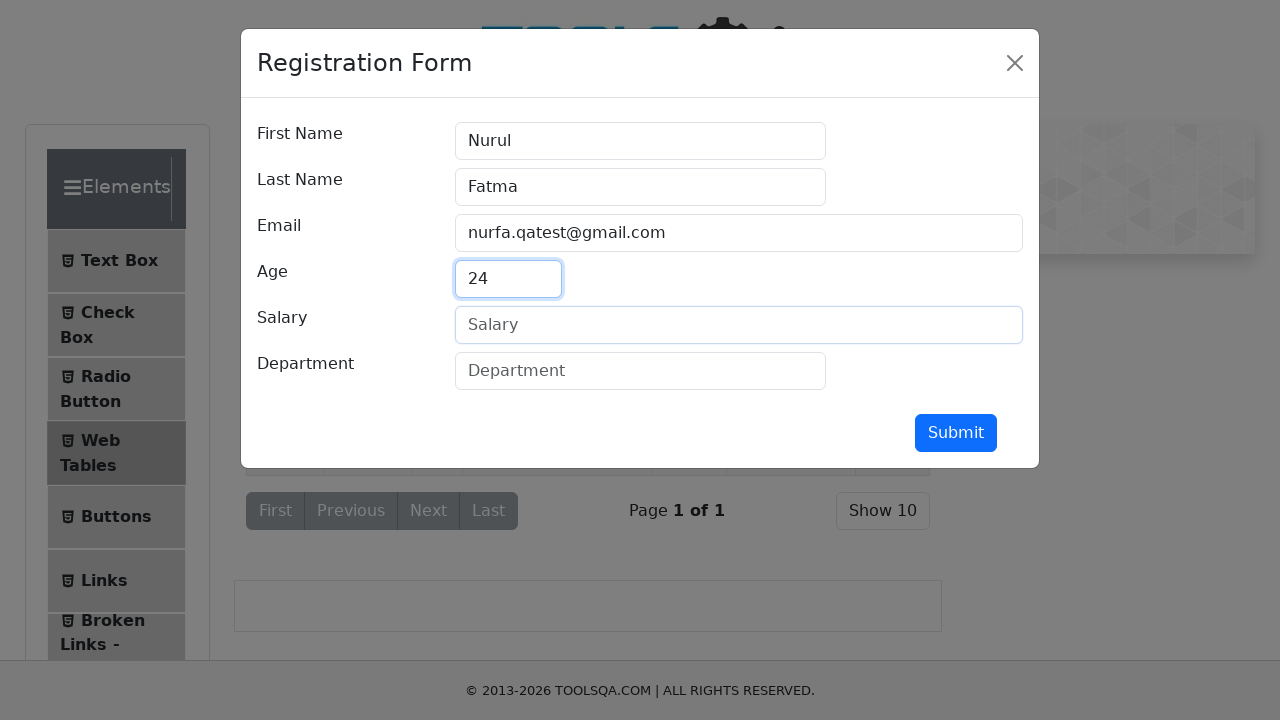

Filled salary with '90000000' on #salary
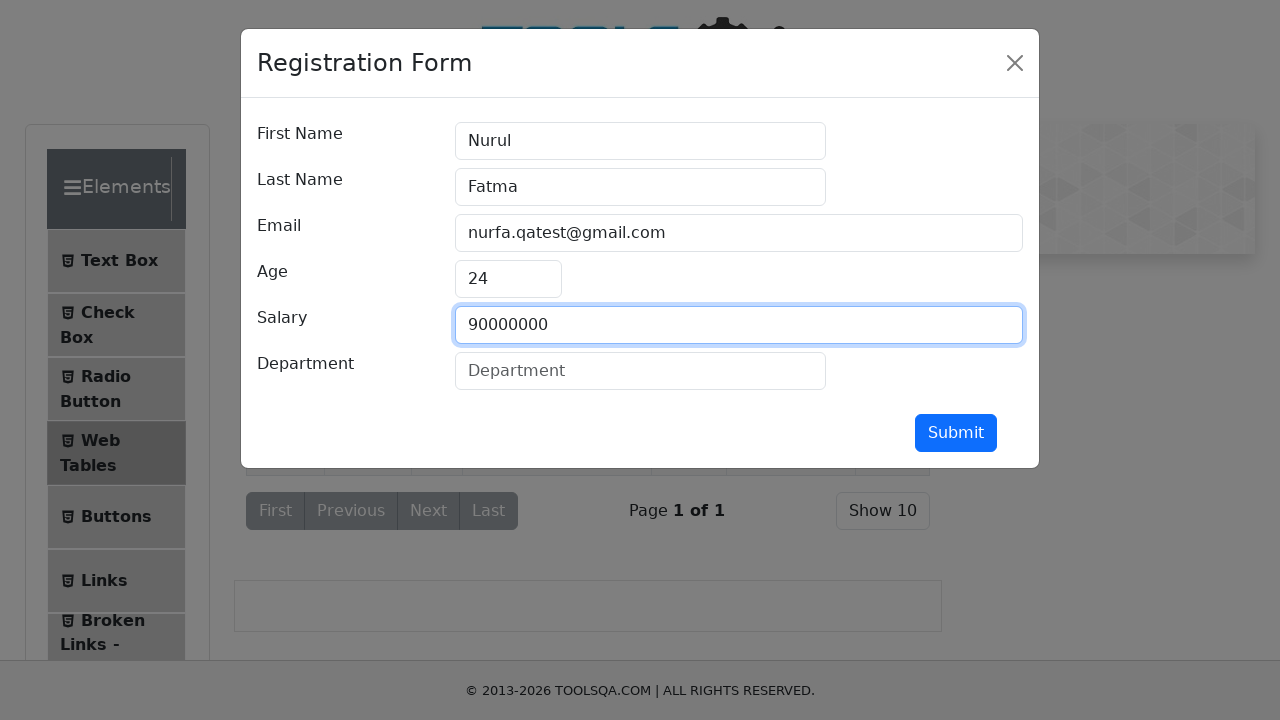

Clicked department field at (640, 371) on #department
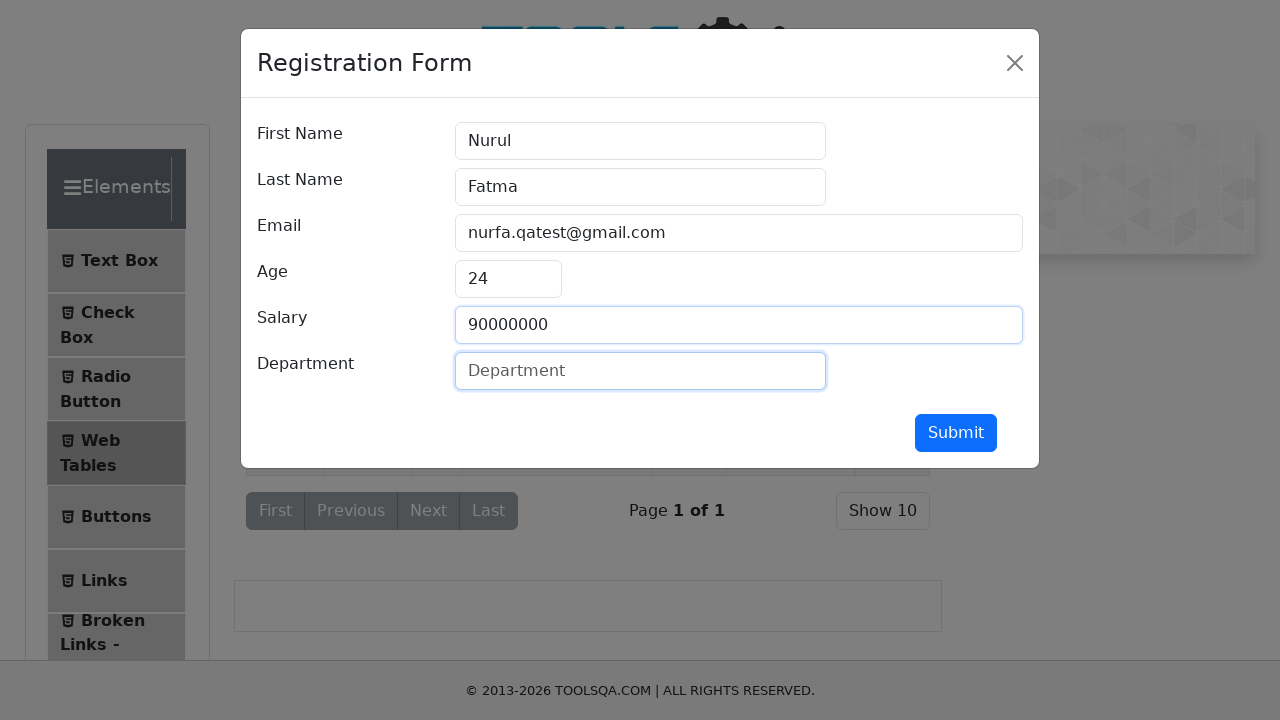

Filled department with 'Digital Transformation' on #department
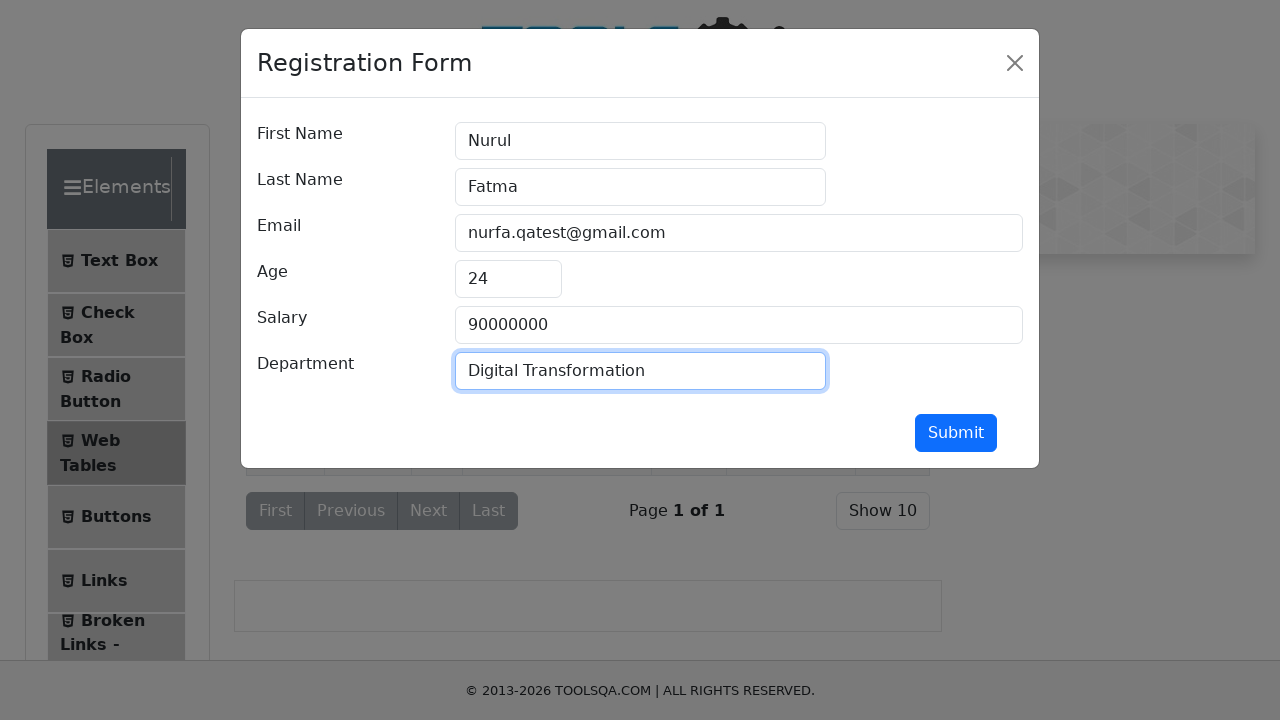

Submitted first employee record at (956, 433) on #submit
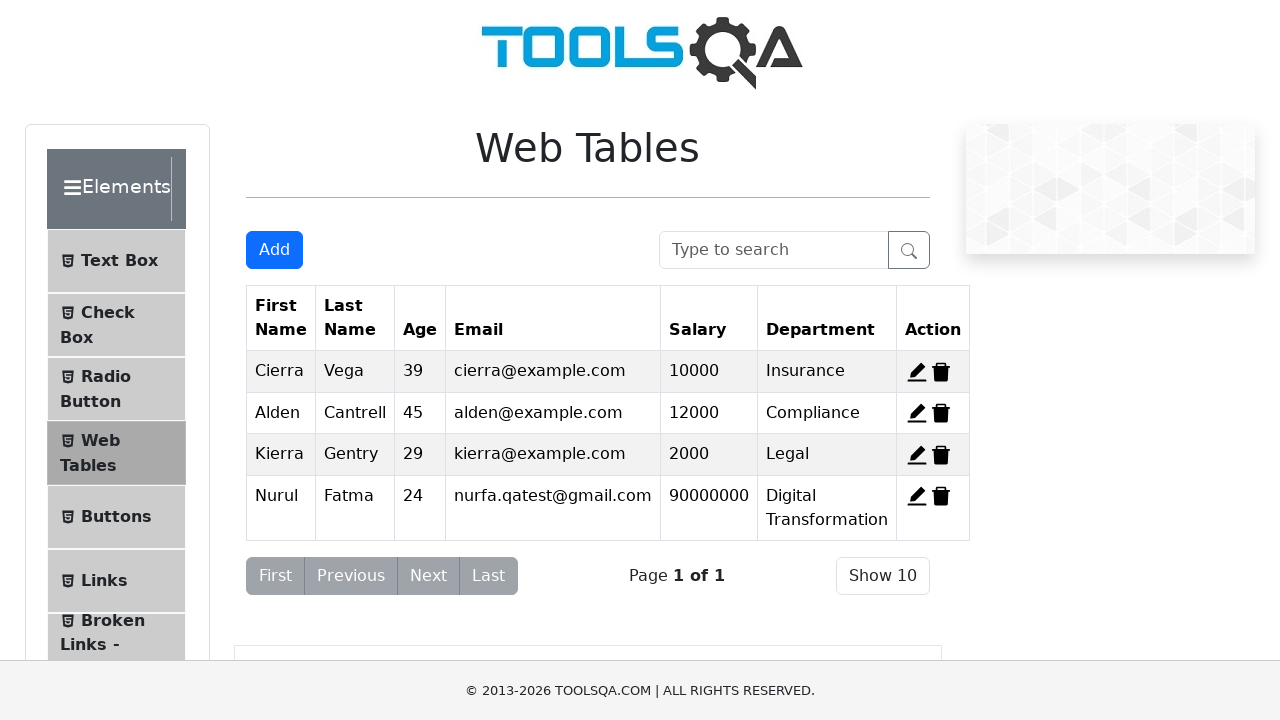

Clicked 'Add New Record' button for second record at (274, 250) on #addNewRecordButton
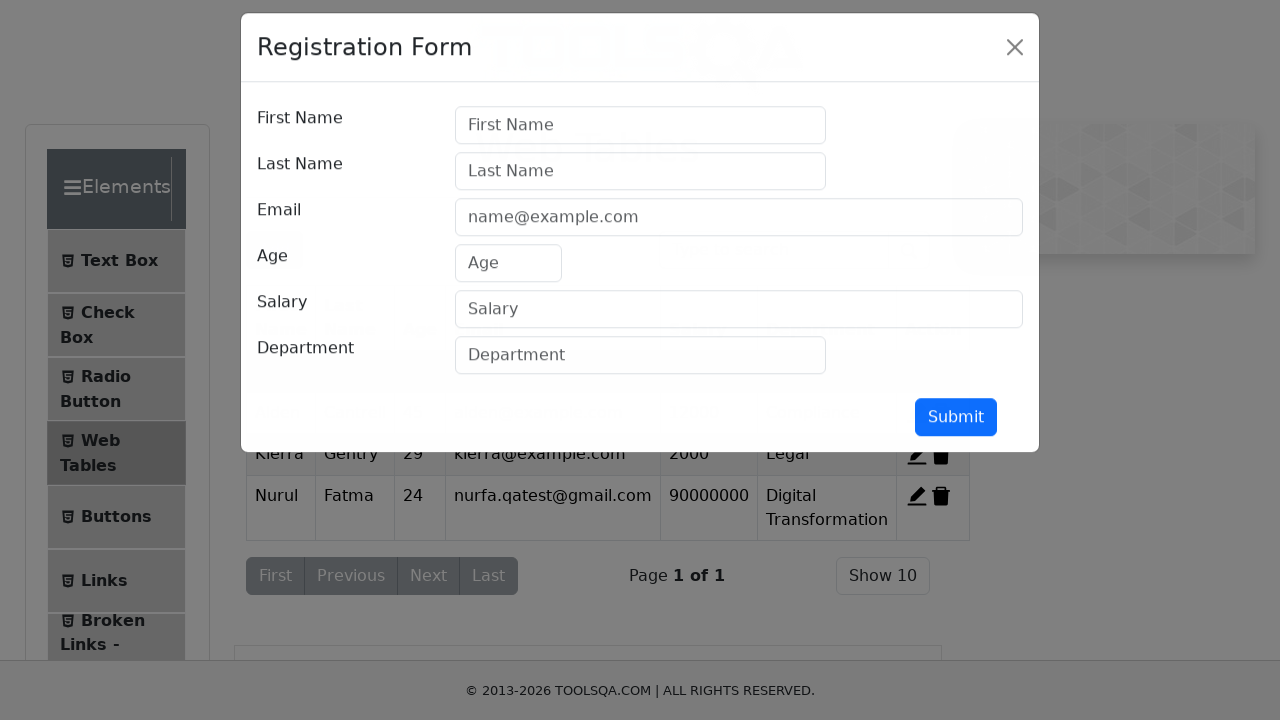

Clicked first name field at (640, 141) on #firstName
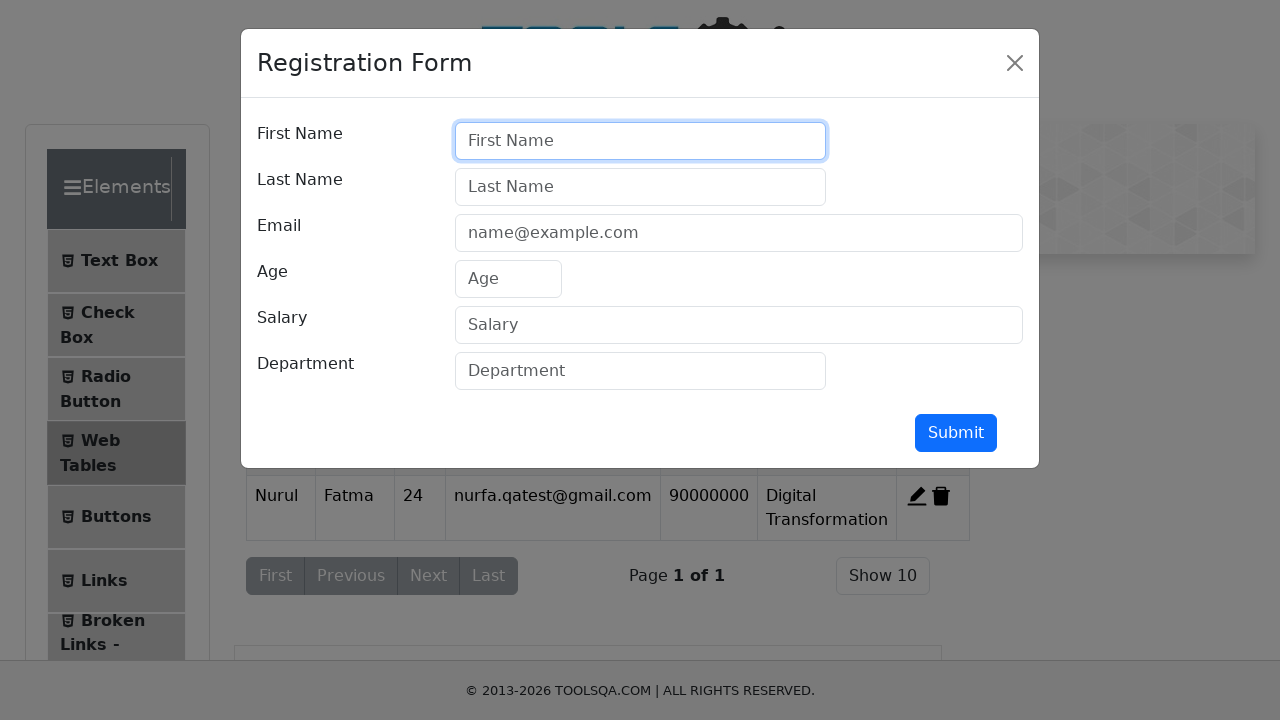

Filled first name with 'Padma' on #firstName
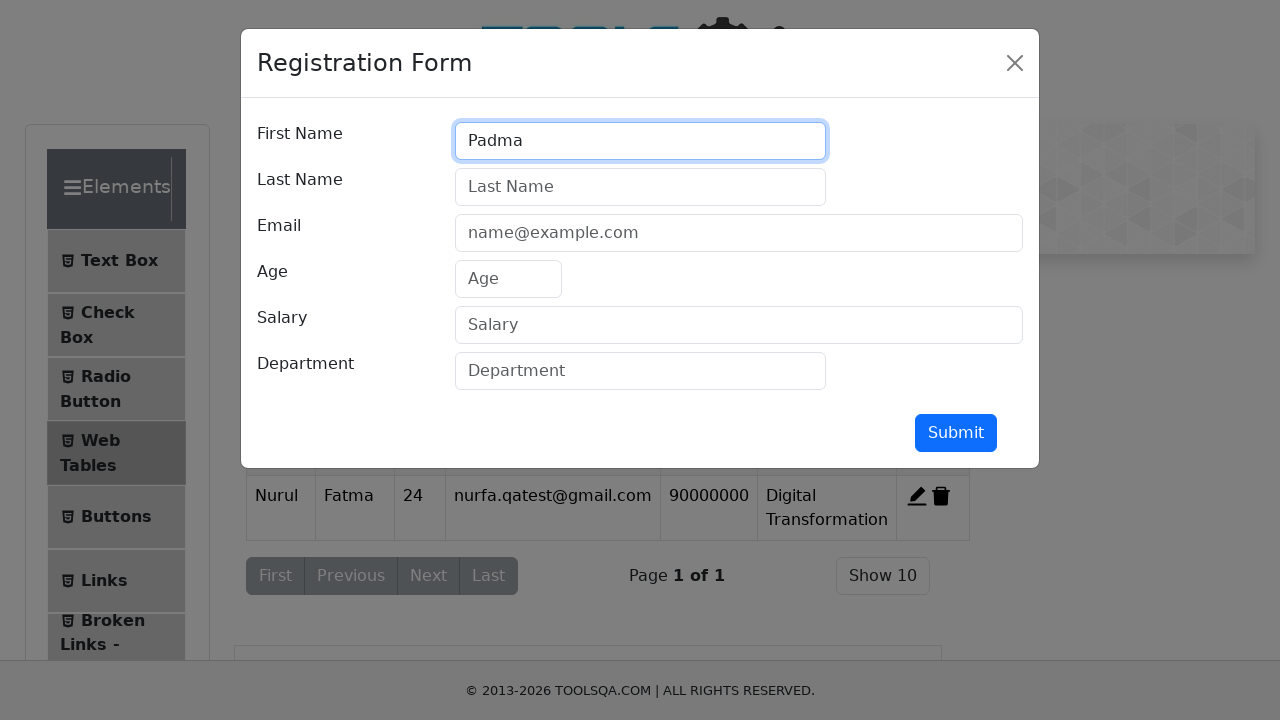

Clicked last name field at (640, 187) on #lastName
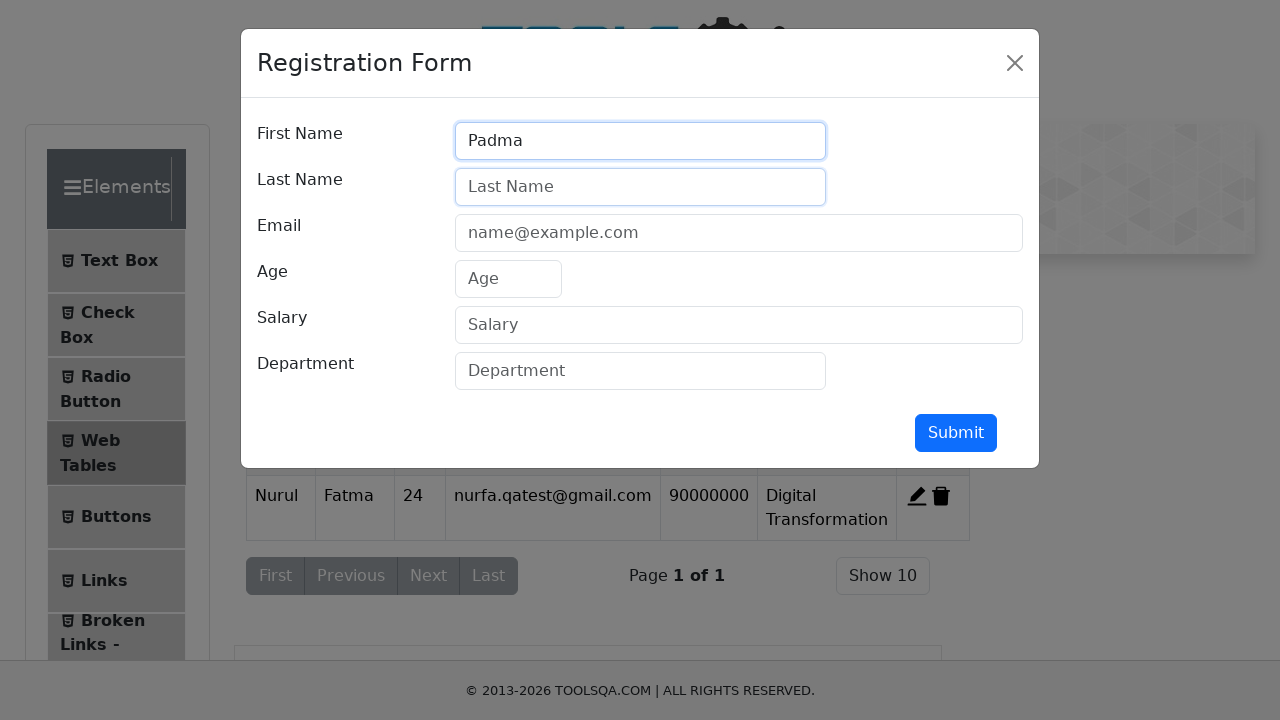

Filled last name with 'Ramadhani' on #lastName
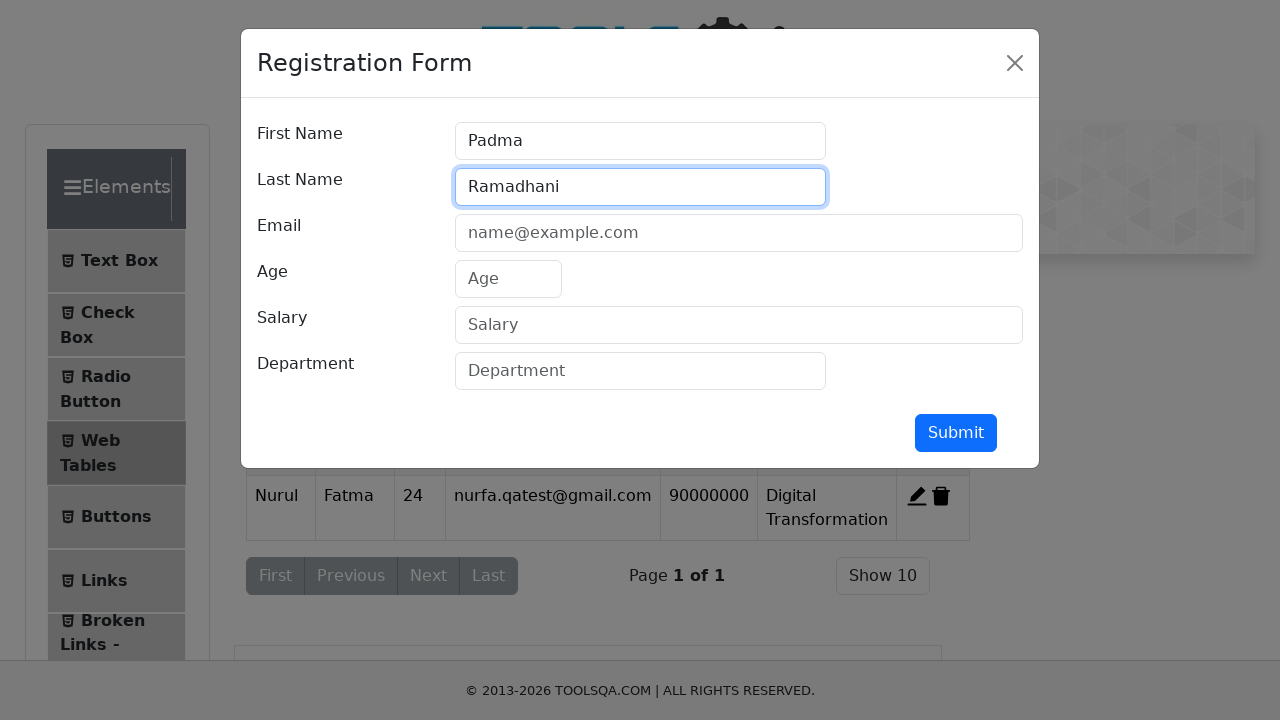

Clicked email field at (739, 233) on #userEmail
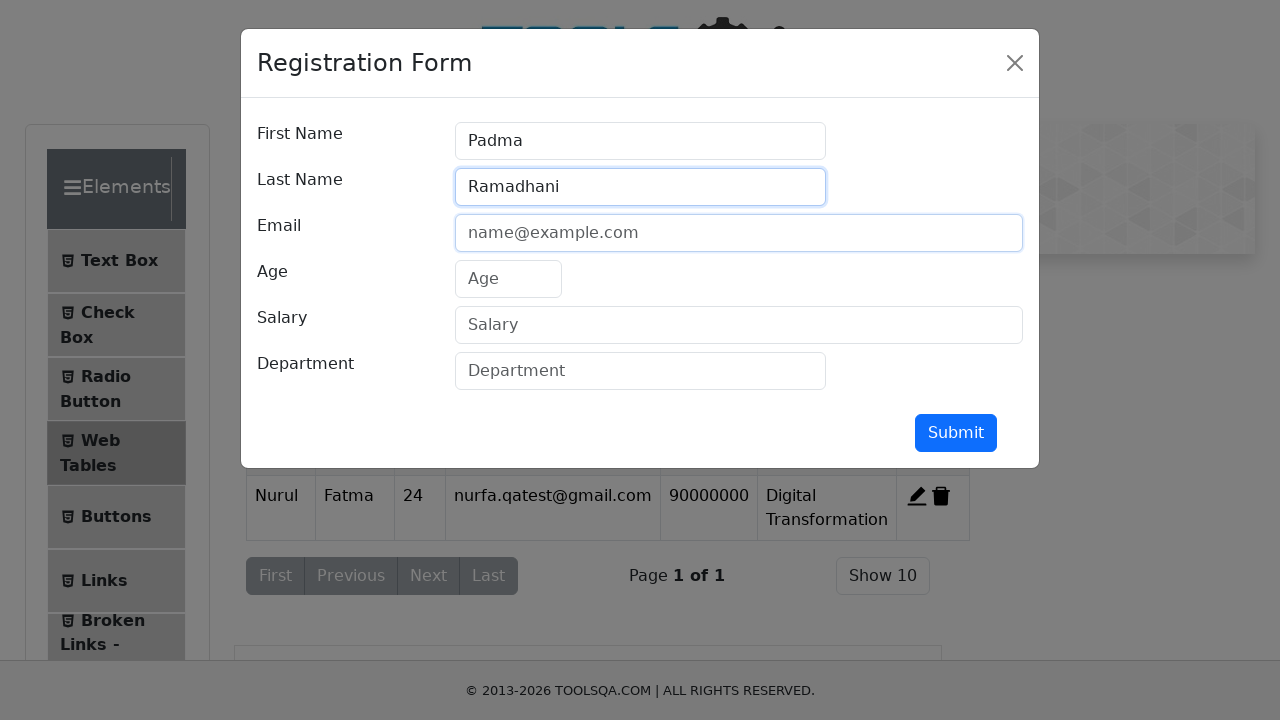

Filled email with 'nurul@okadoc.com' on #userEmail
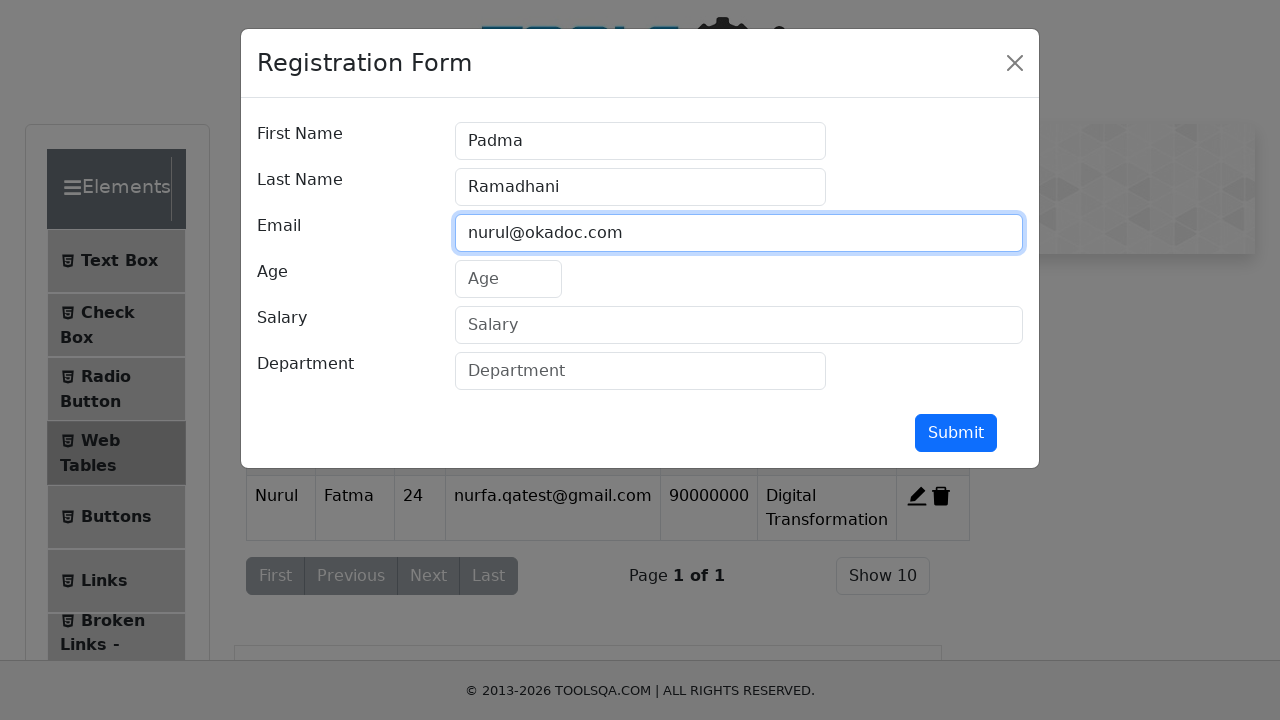

Clicked age field at (508, 279) on #age
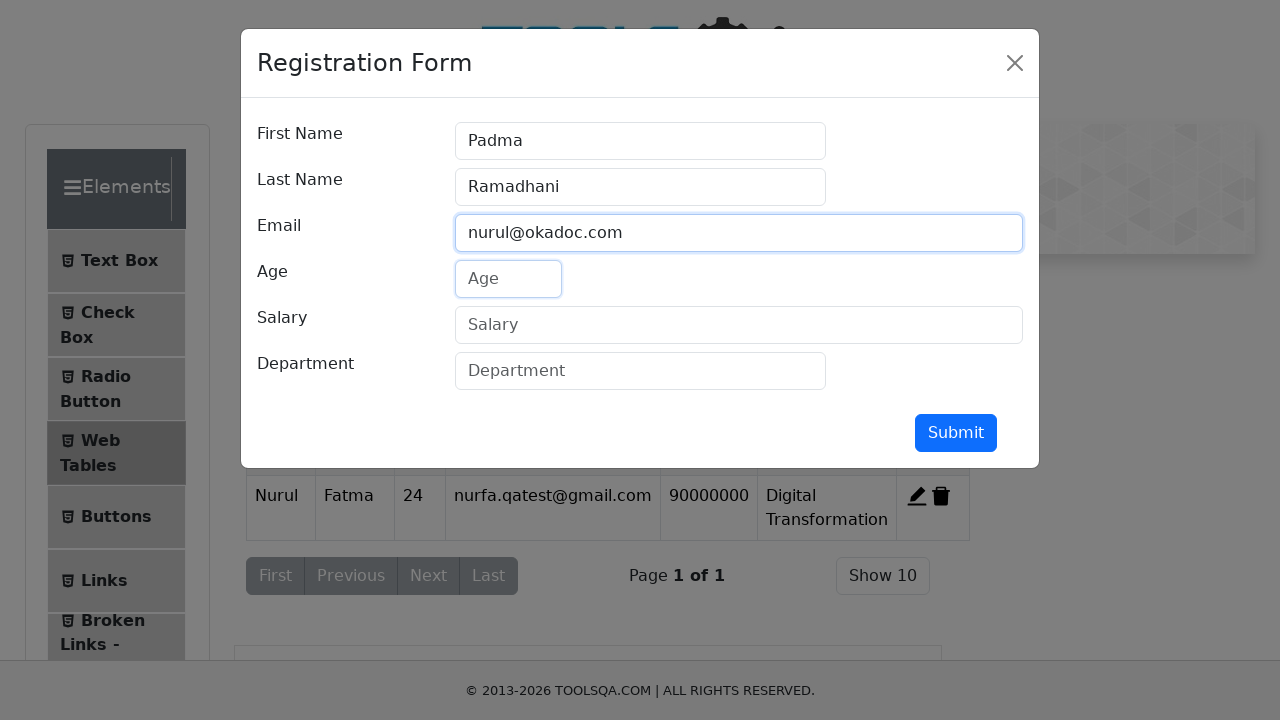

Filled age with '34' on #age
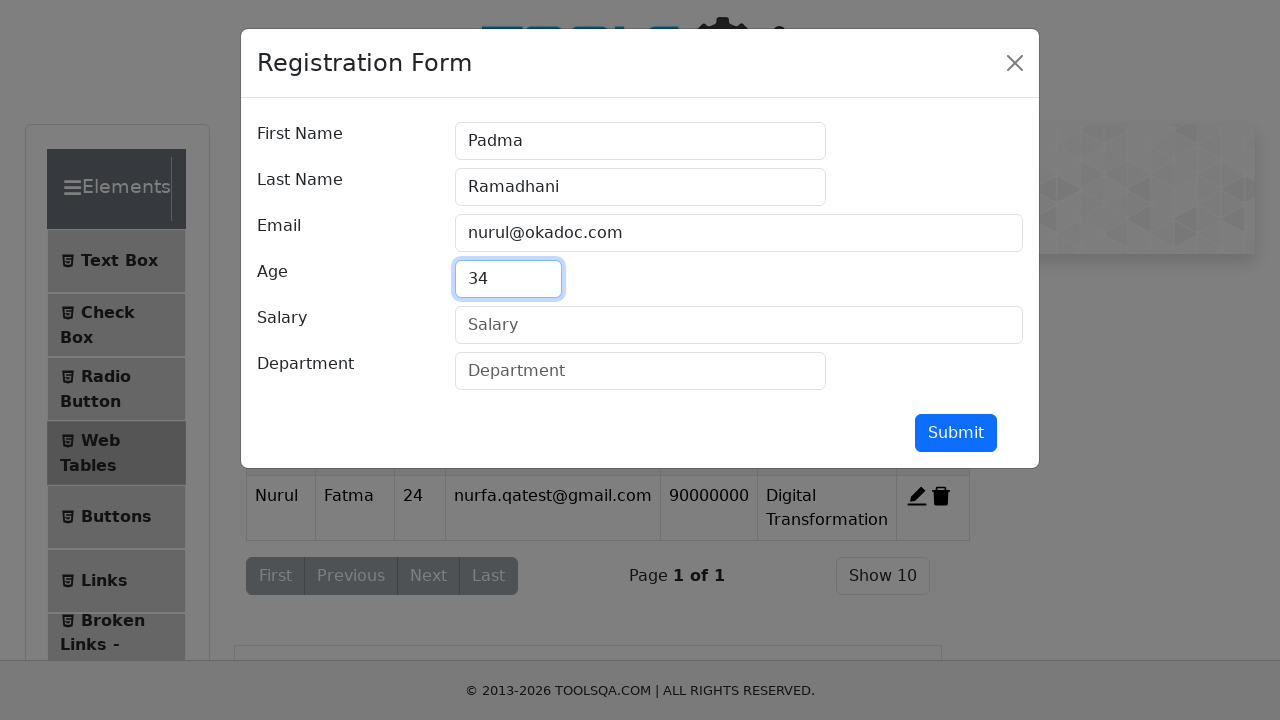

Clicked salary field at (739, 325) on #salary
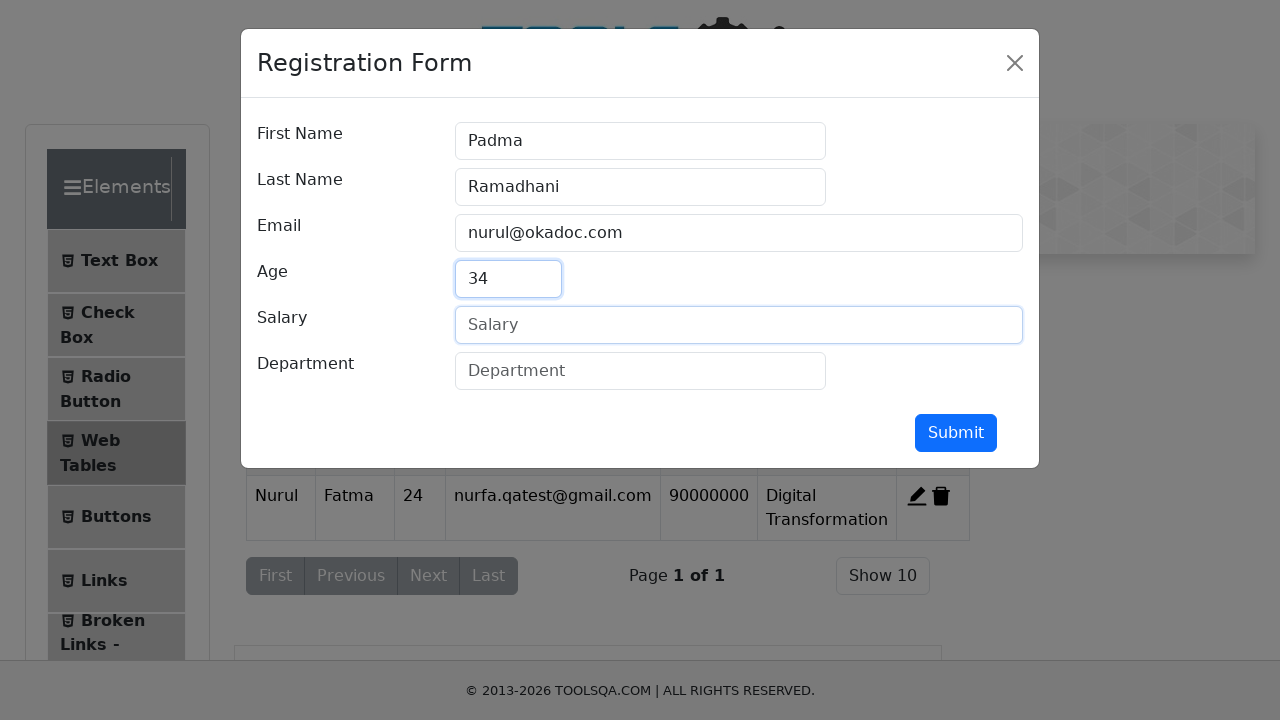

Filled salary with '10000000' on #salary
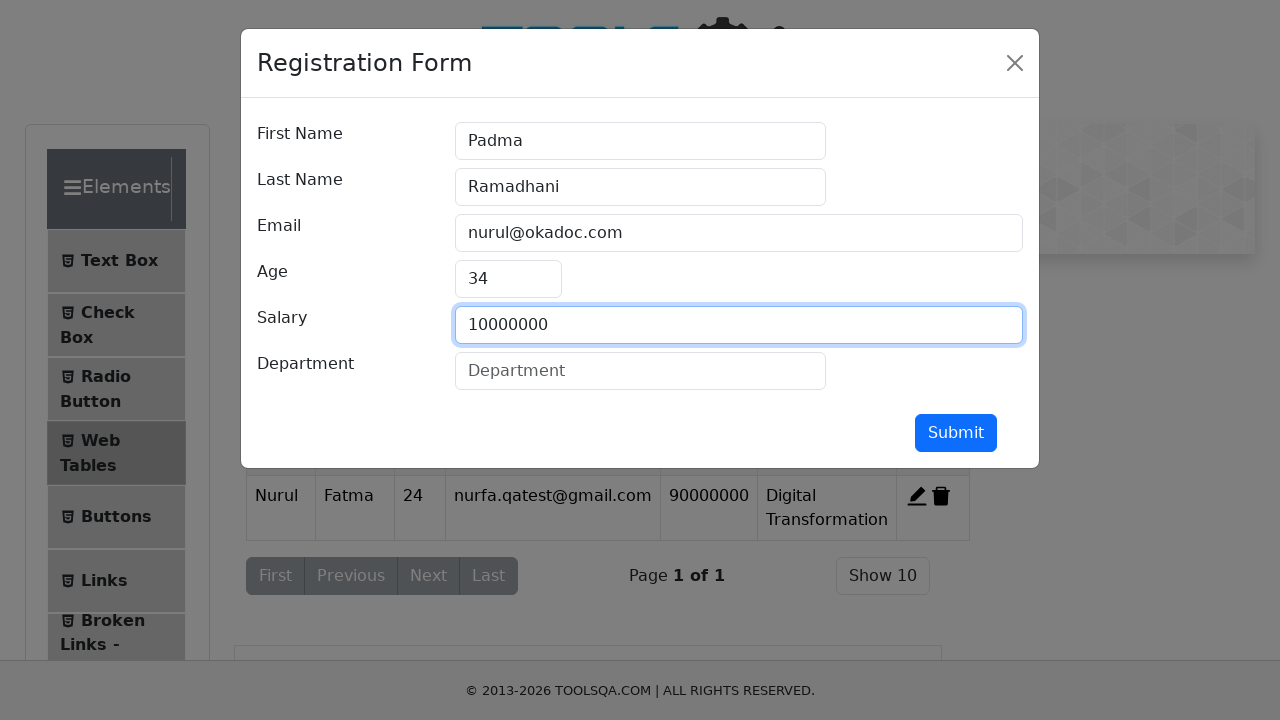

Clicked department field at (640, 371) on #department
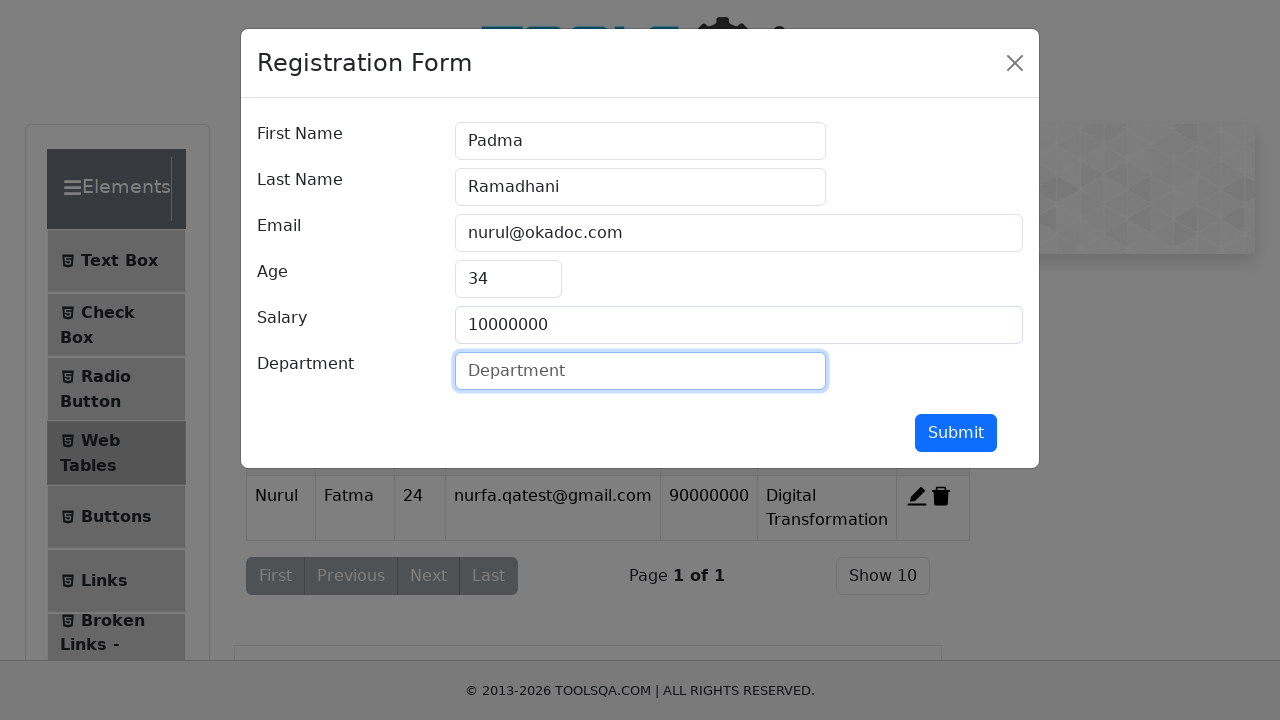

Filled department with 'Technology' on #department
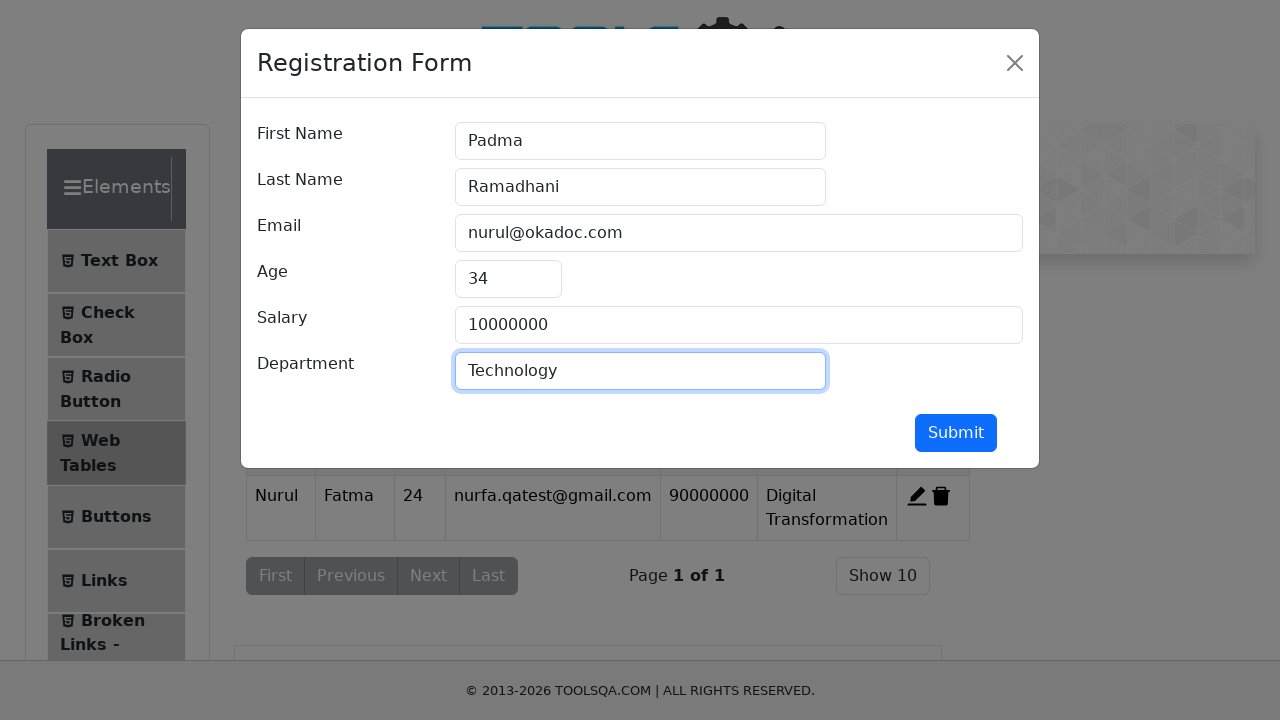

Submitted second employee record at (956, 433) on #submit
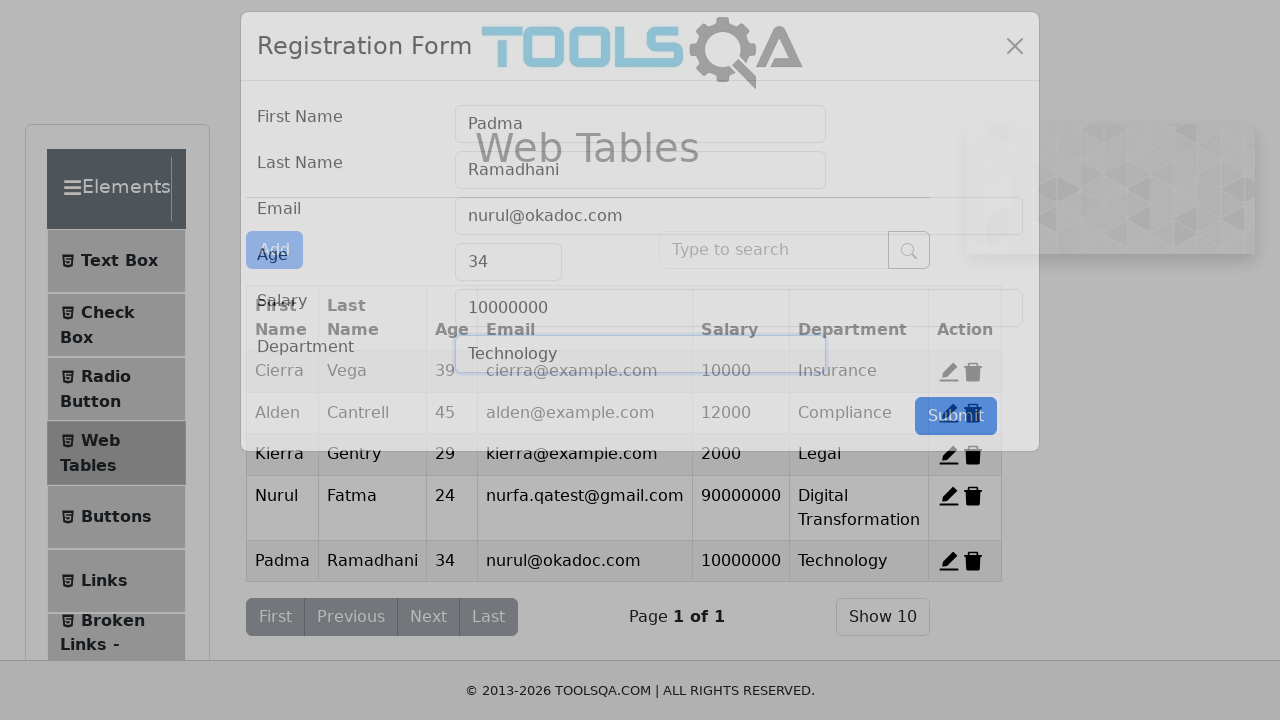

Clicked 'Add New Record' button for third record at (274, 250) on #addNewRecordButton
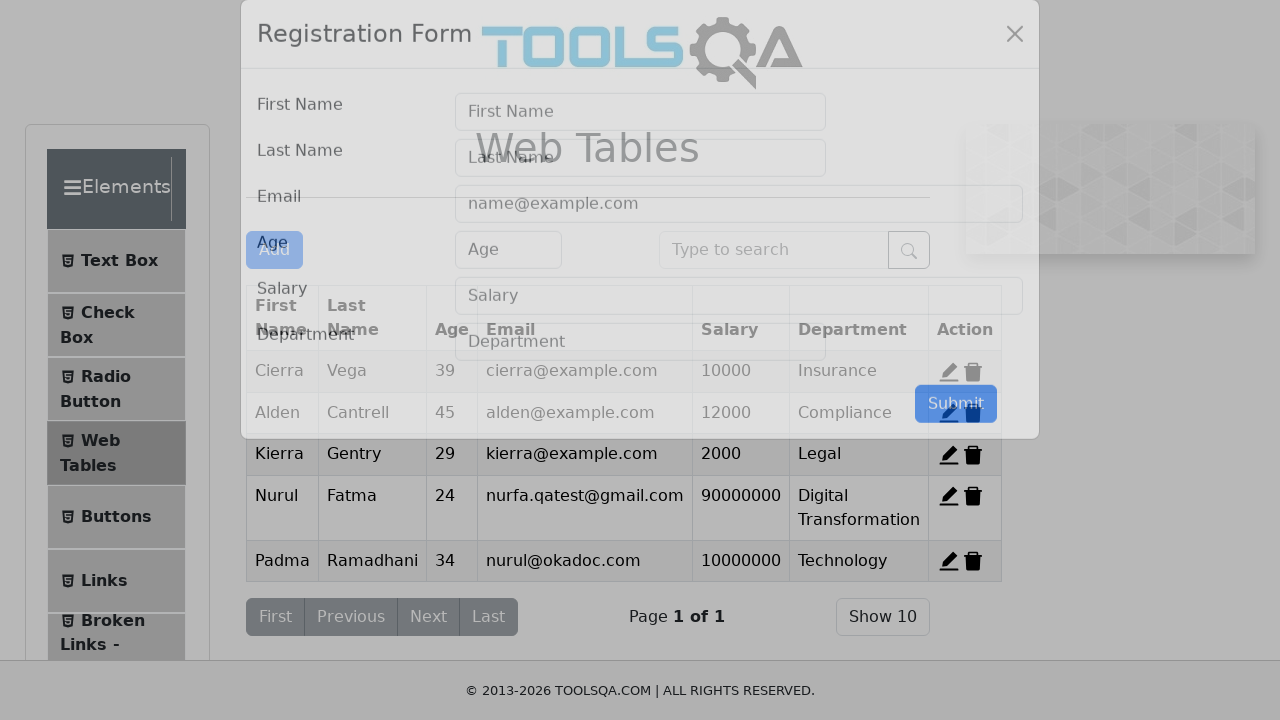

Clicked first name field at (640, 141) on #firstName
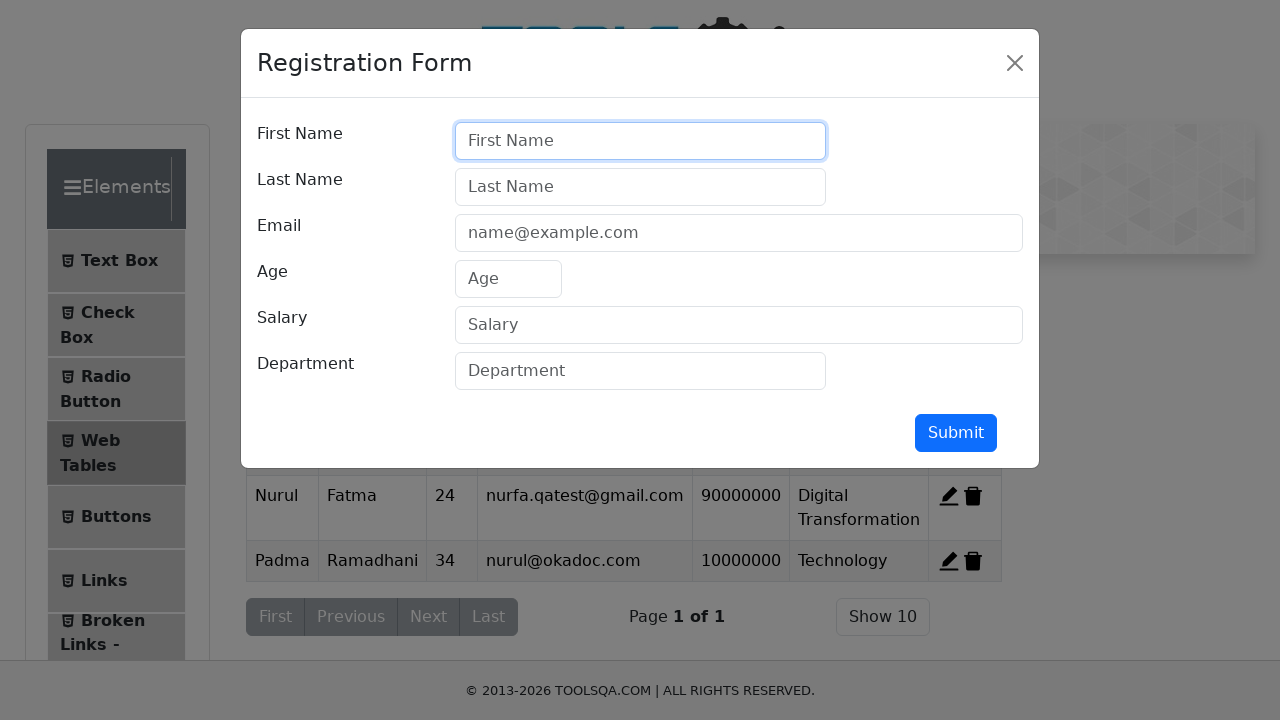

Filled first name with 'Sahira' on #firstName
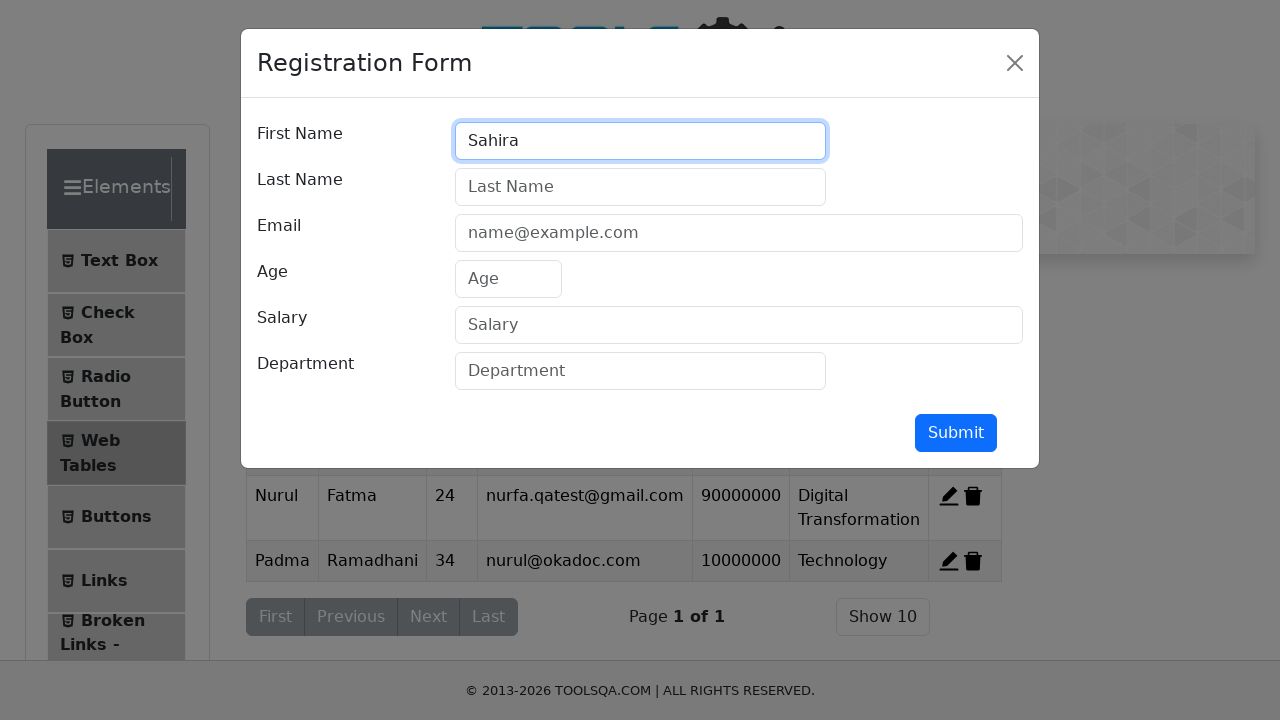

Clicked last name field at (640, 187) on #lastName
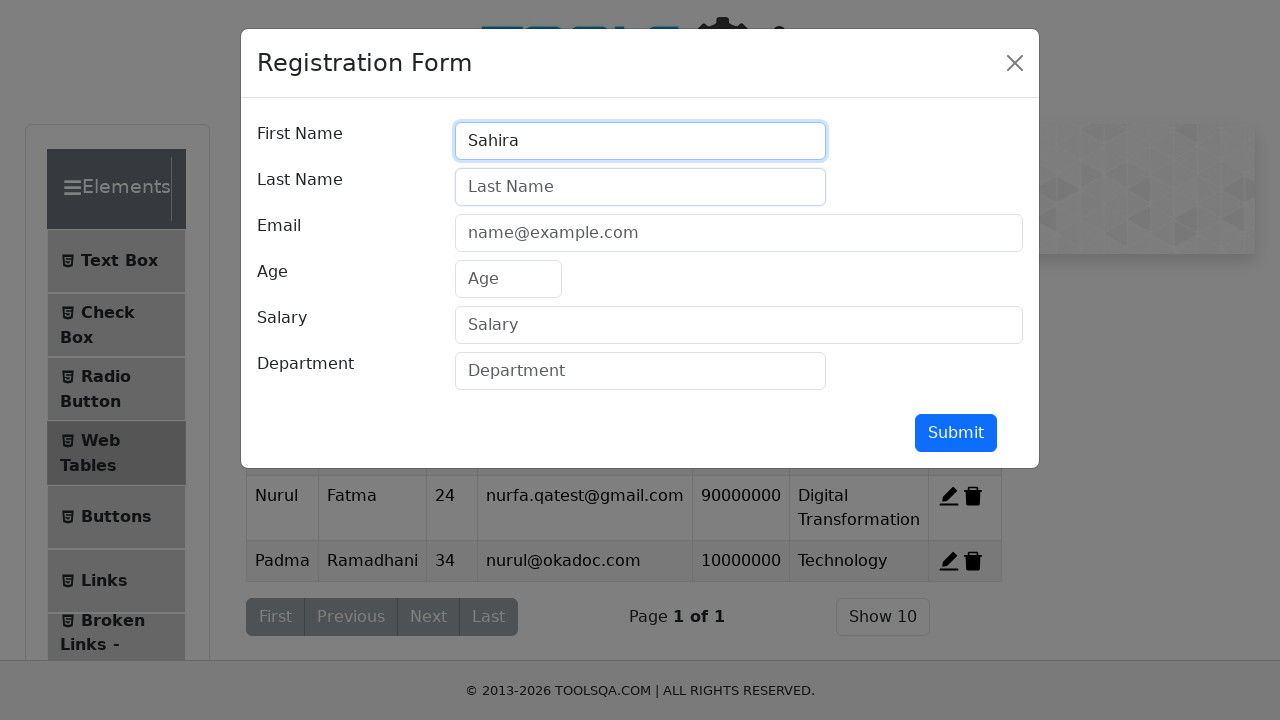

Filled last name with 'Damara' on #lastName
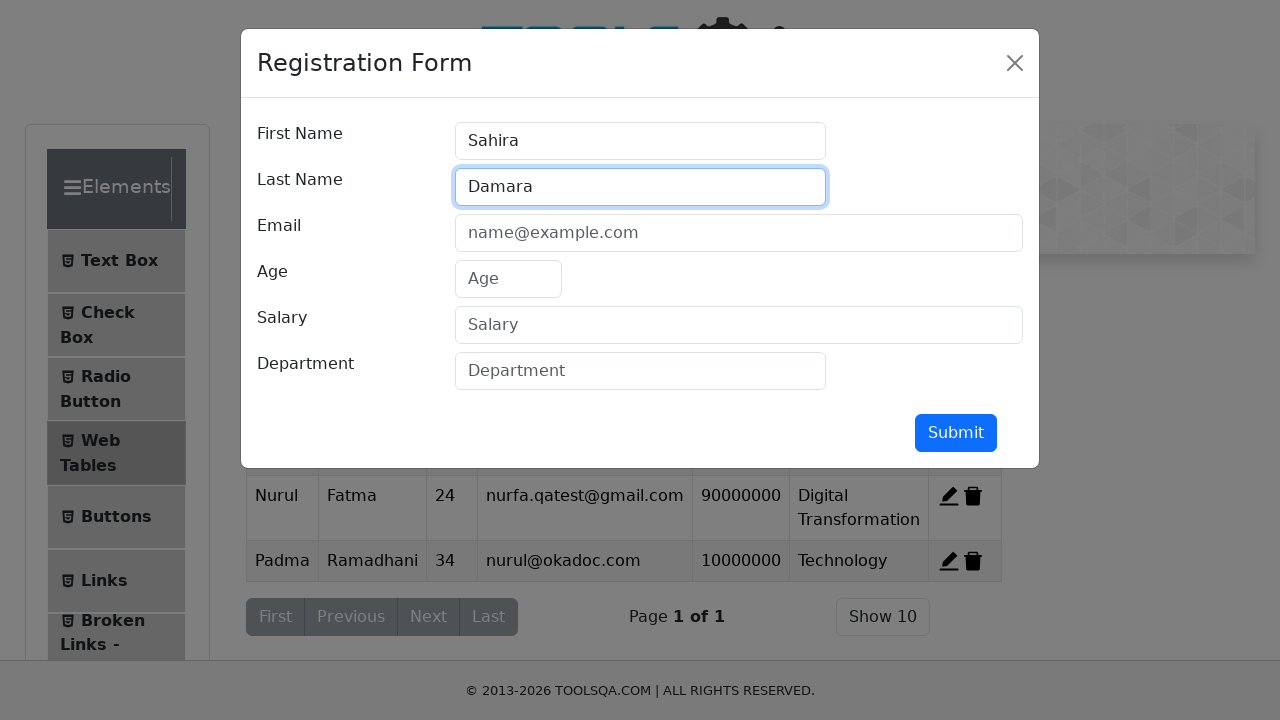

Clicked email field at (739, 233) on #userEmail
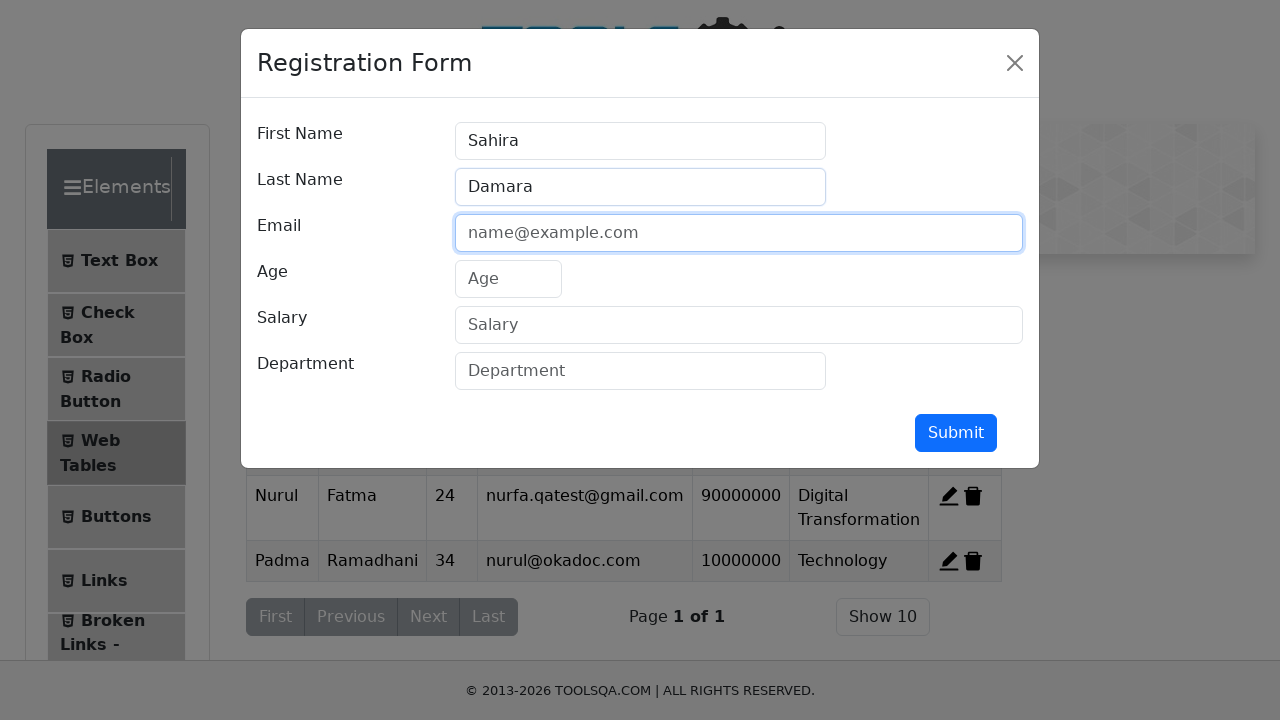

Filled email with 'dearyoumshopinc@gmail.com' on #userEmail
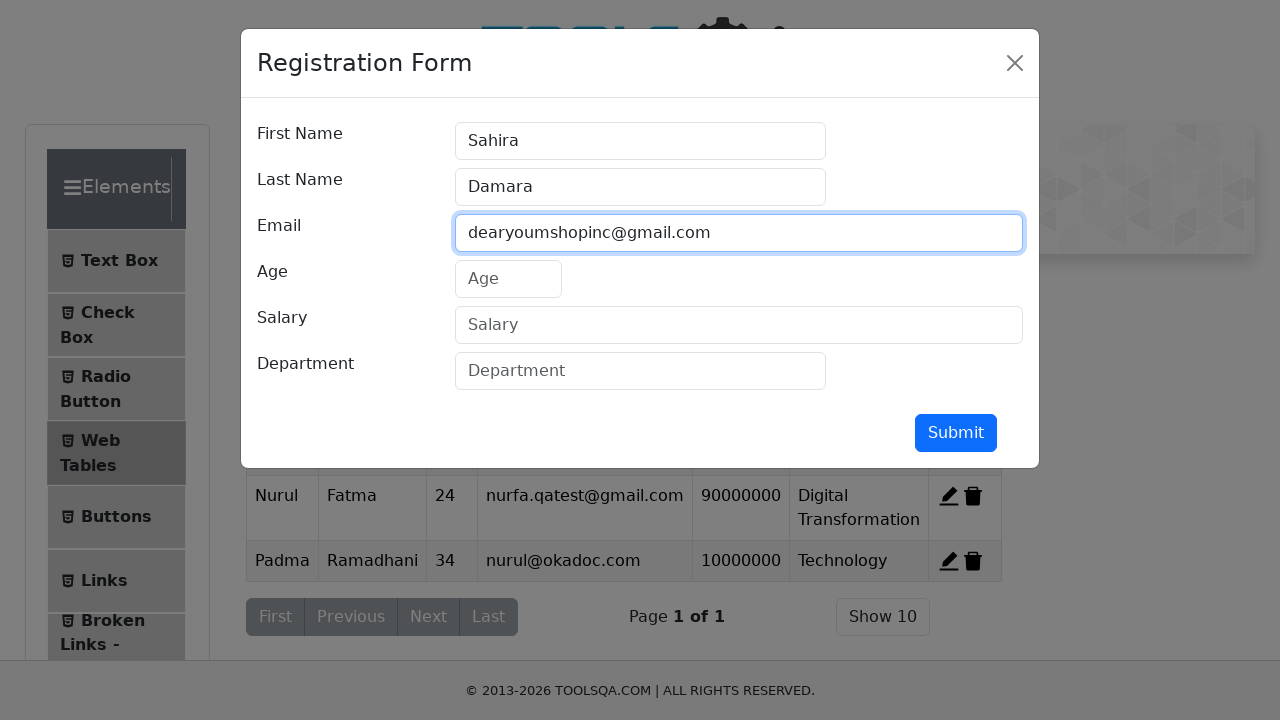

Clicked age field at (508, 279) on #age
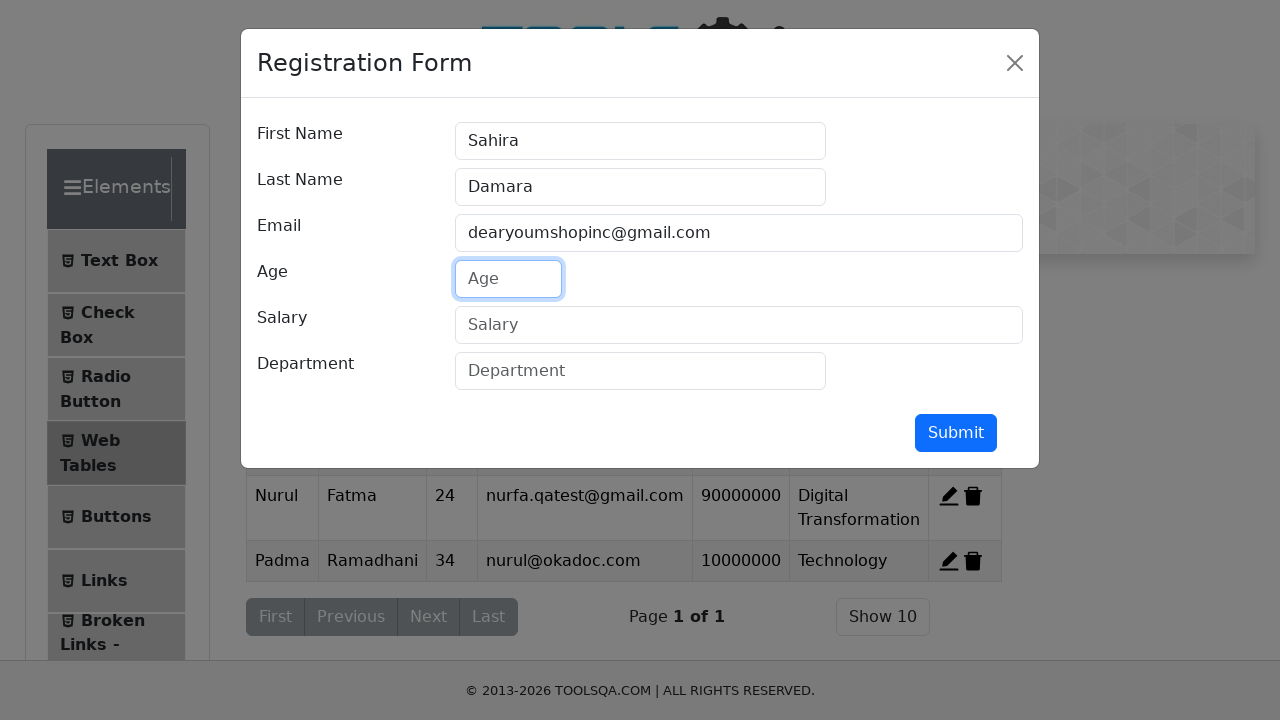

Filled age with '33' on #age
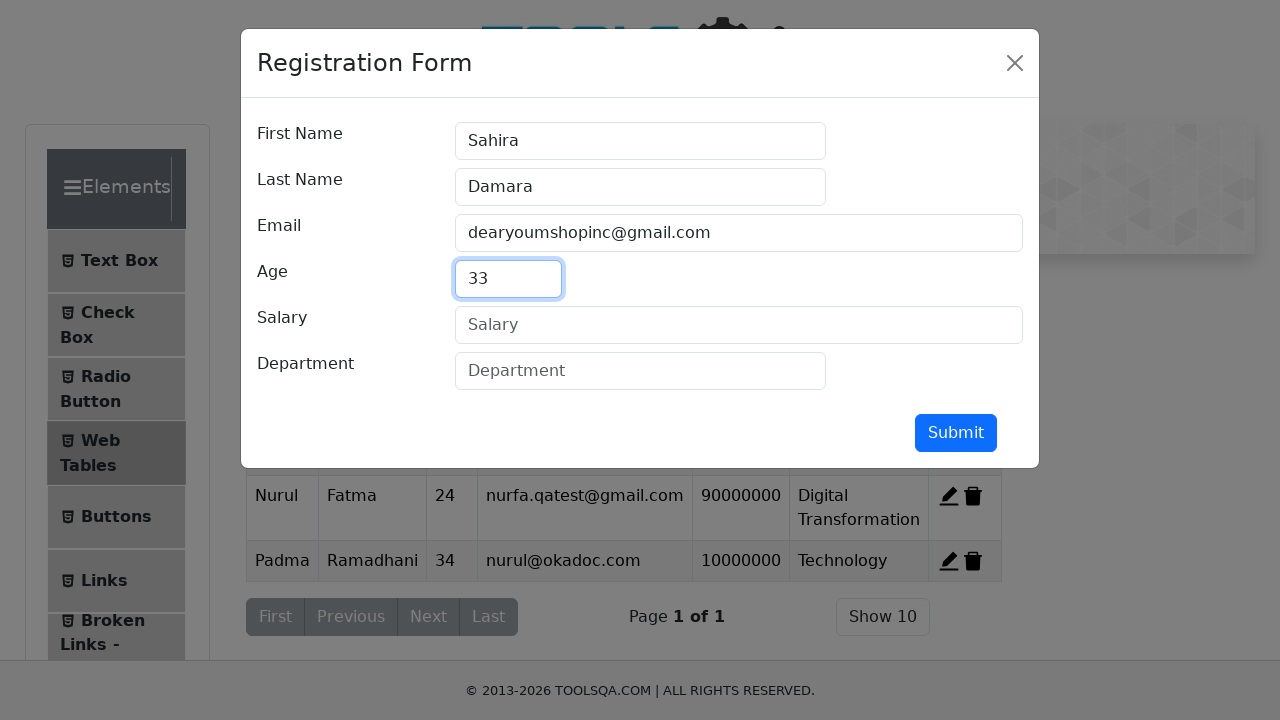

Clicked salary field at (739, 325) on #salary
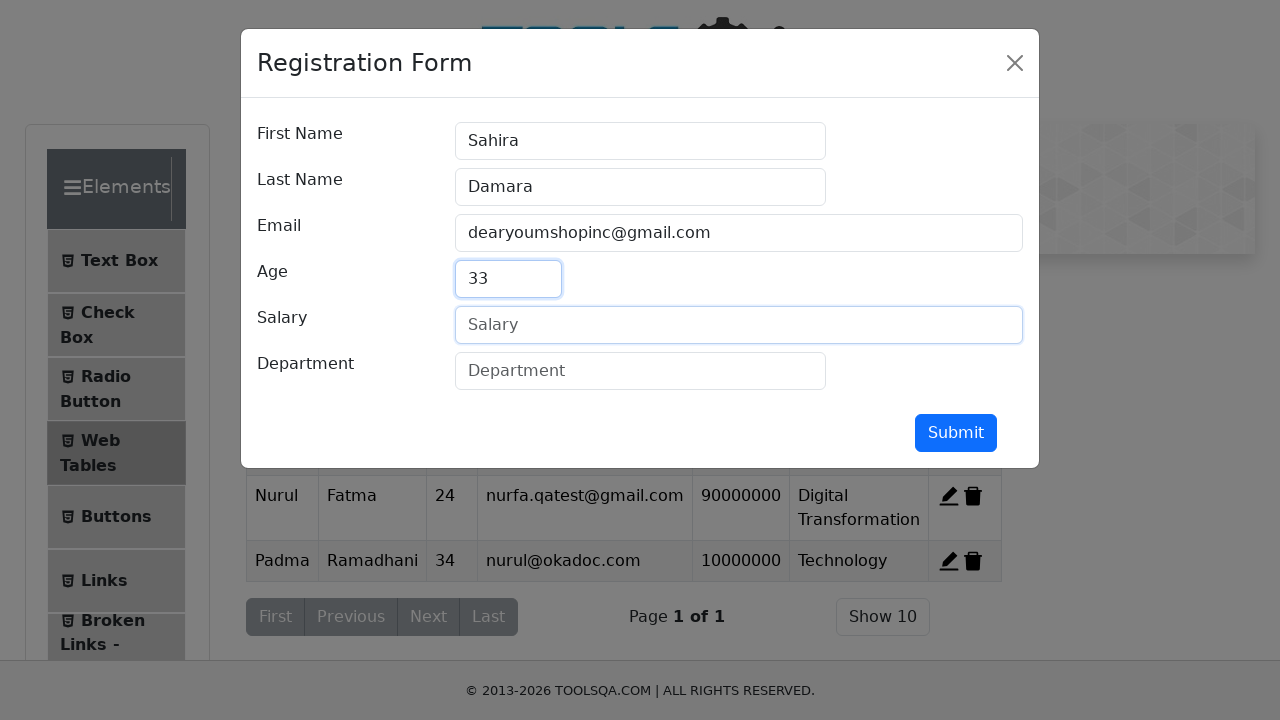

Filled salary with '190000000' on #salary
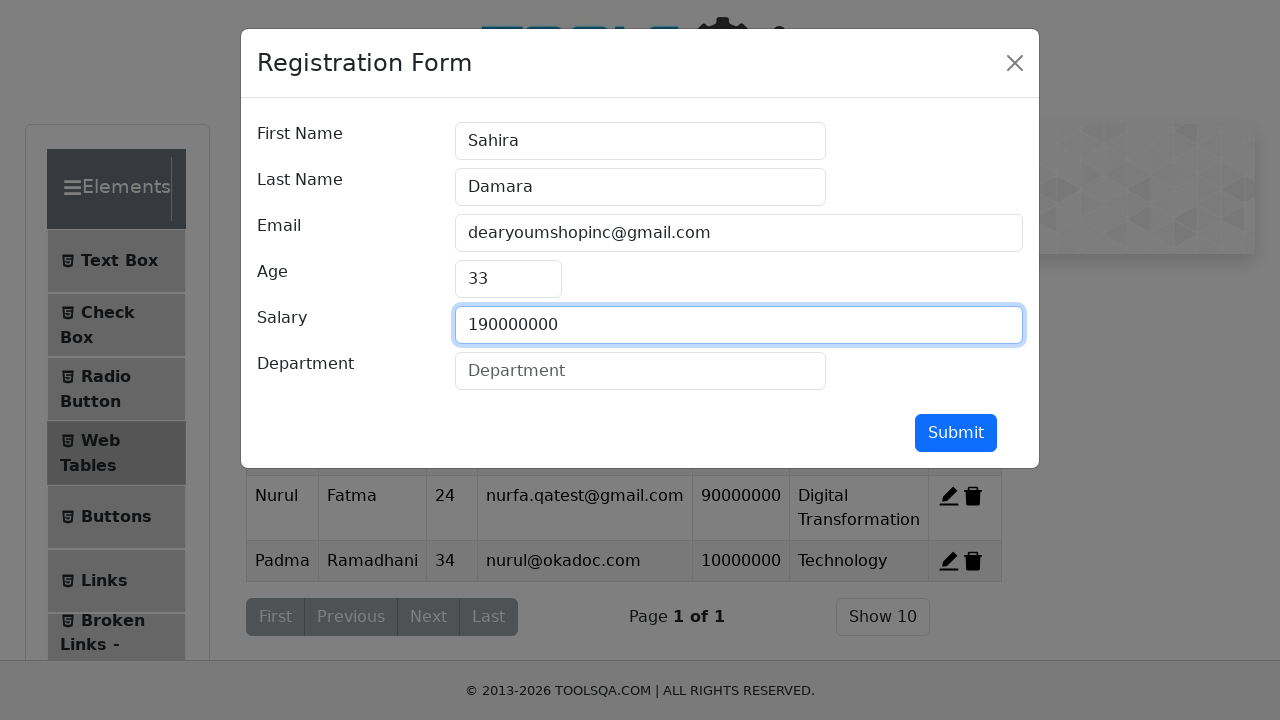

Clicked department field at (640, 371) on #department
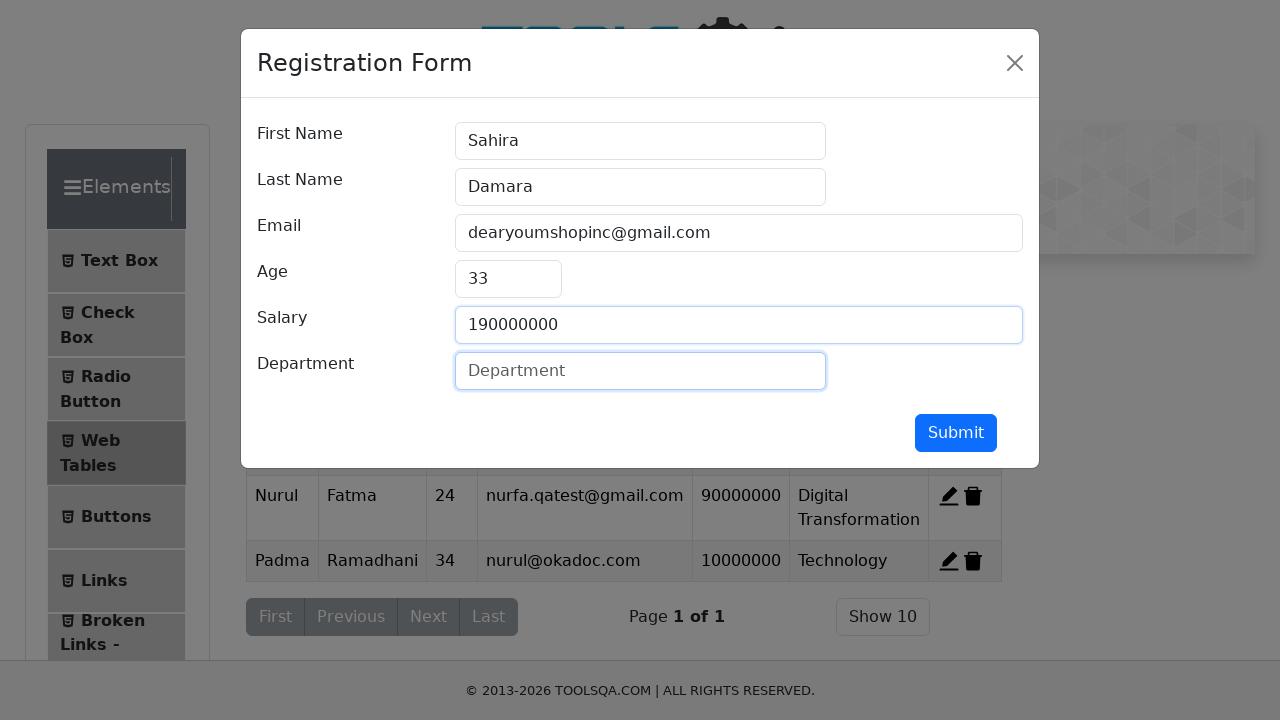

Filled department with 'Operations' on #department
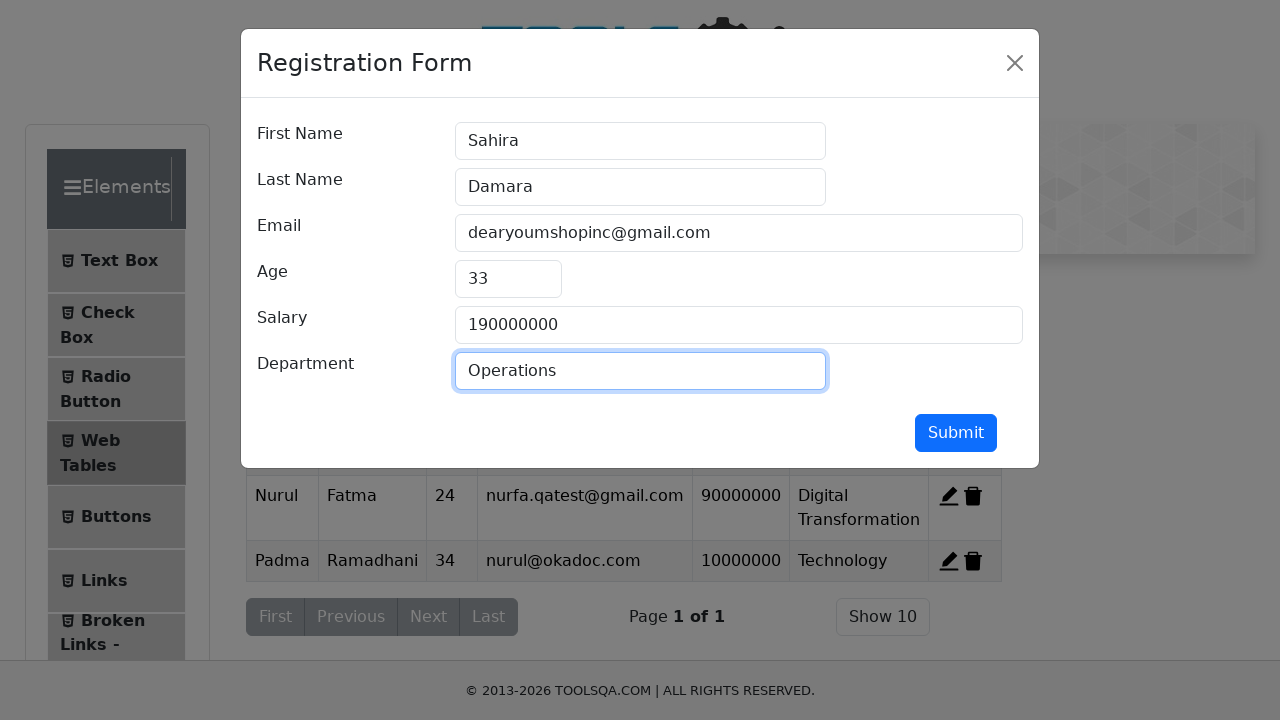

Submitted third employee record at (956, 433) on #submit
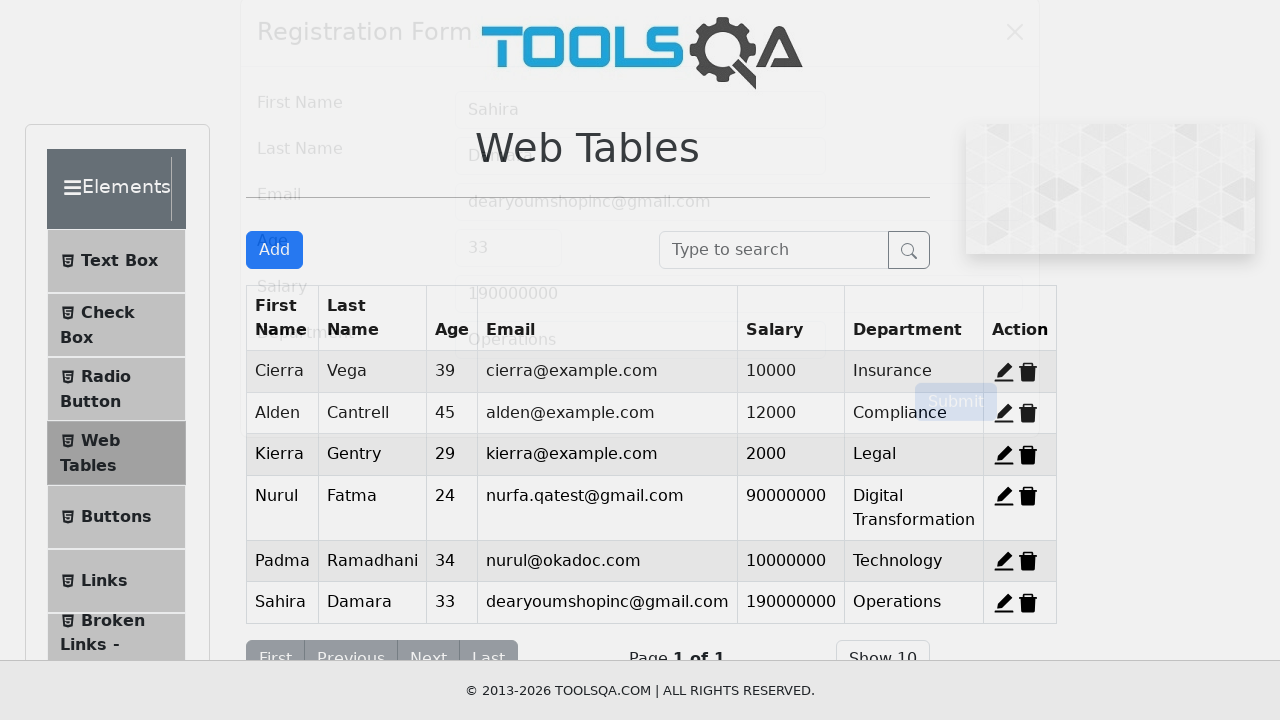

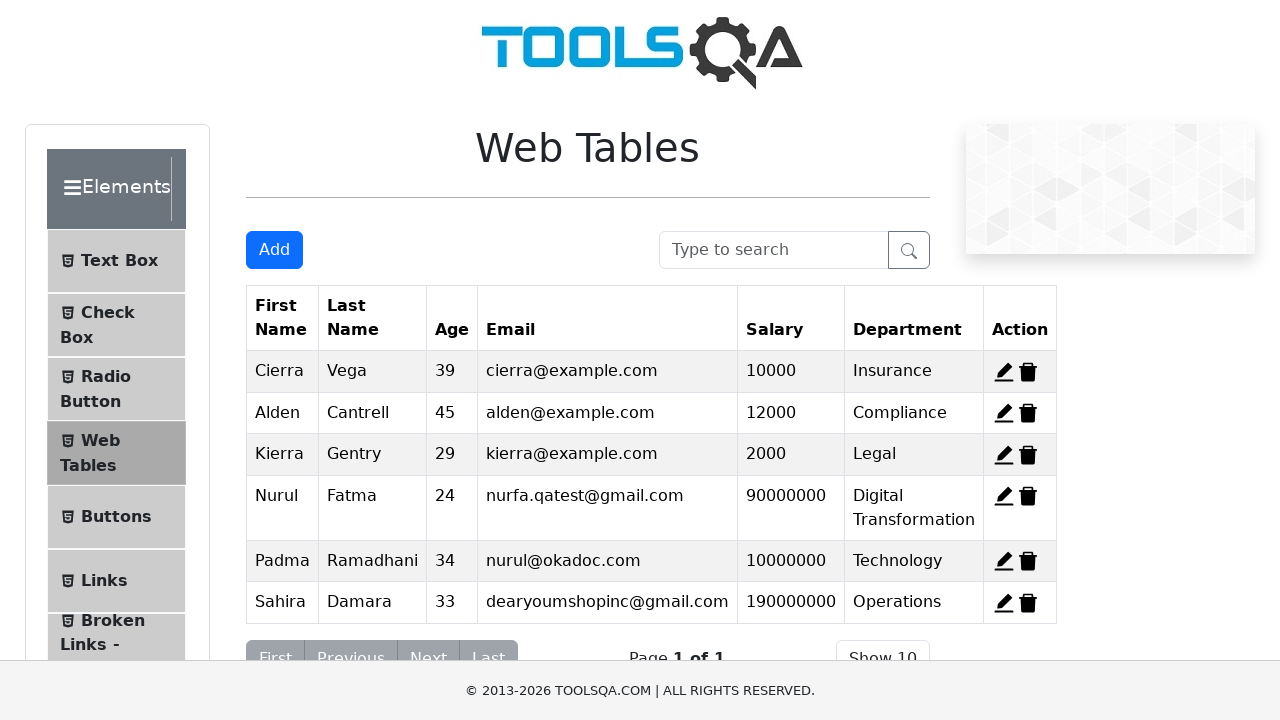